Navigates through multiple product category pages (mobile, laptop, tablet, game console) on hamrahtel.com, scrolls to load all products, and extracts product information from each category

Starting URL: https://hamrahtel.com/quick-checkout?category=mobile

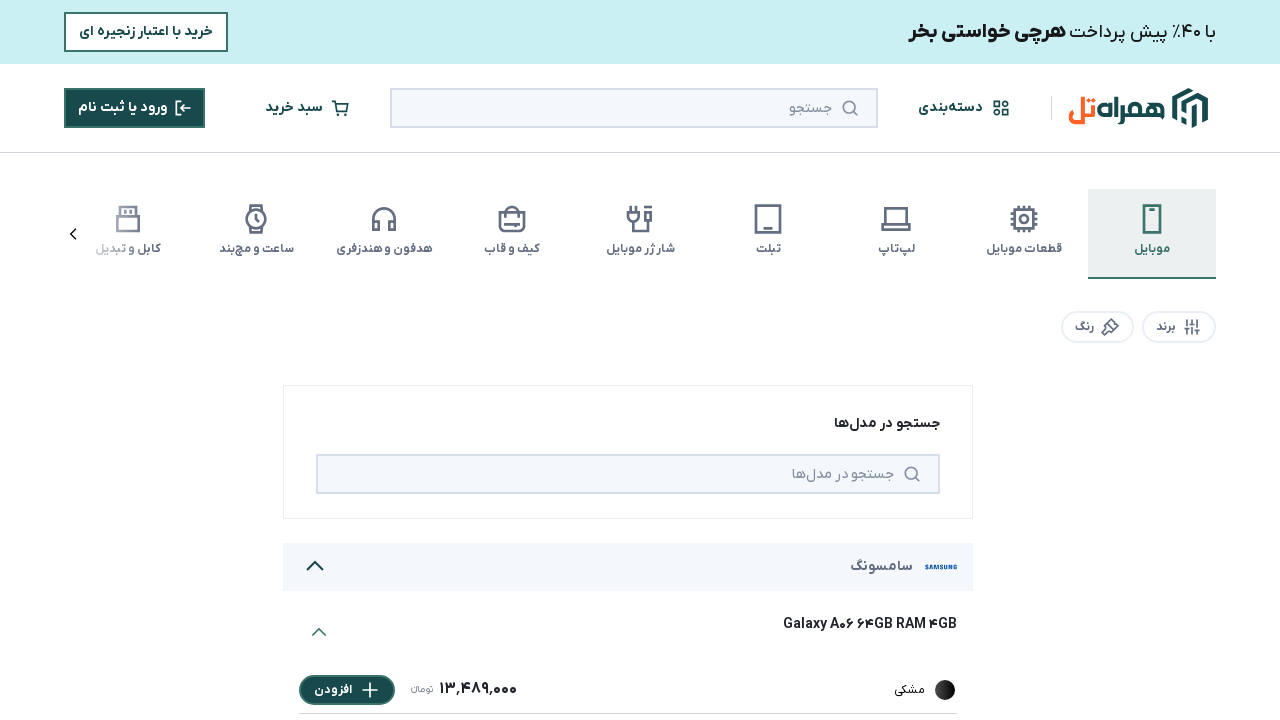

Mobile category products loaded - mantine-Text-root selector found
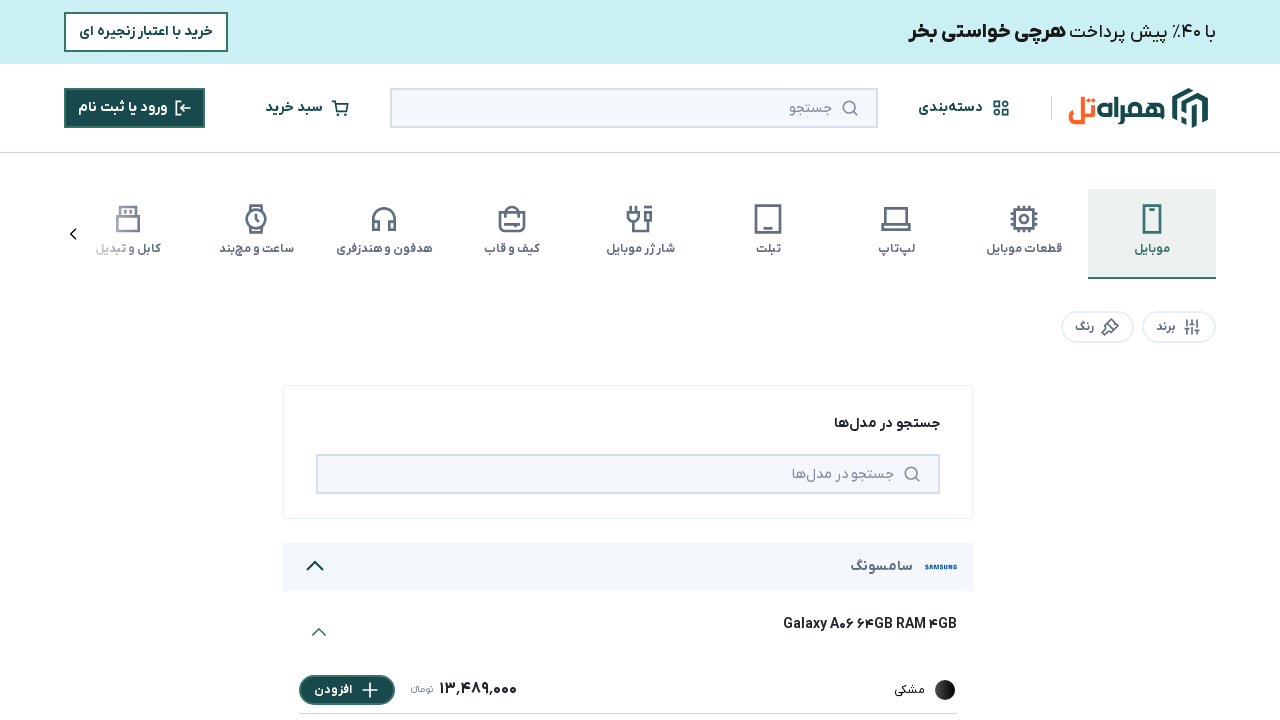

Retrieved initial scroll height for mobile category
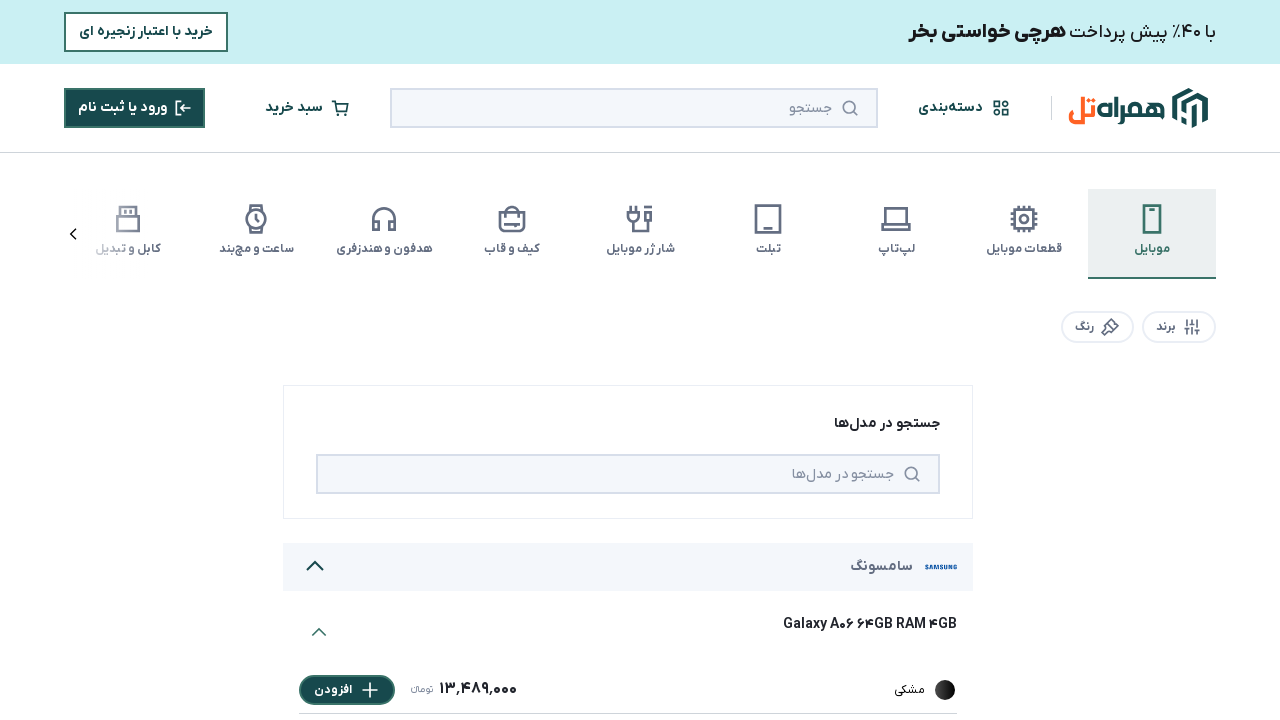

Scrolled to bottom of mobile products page
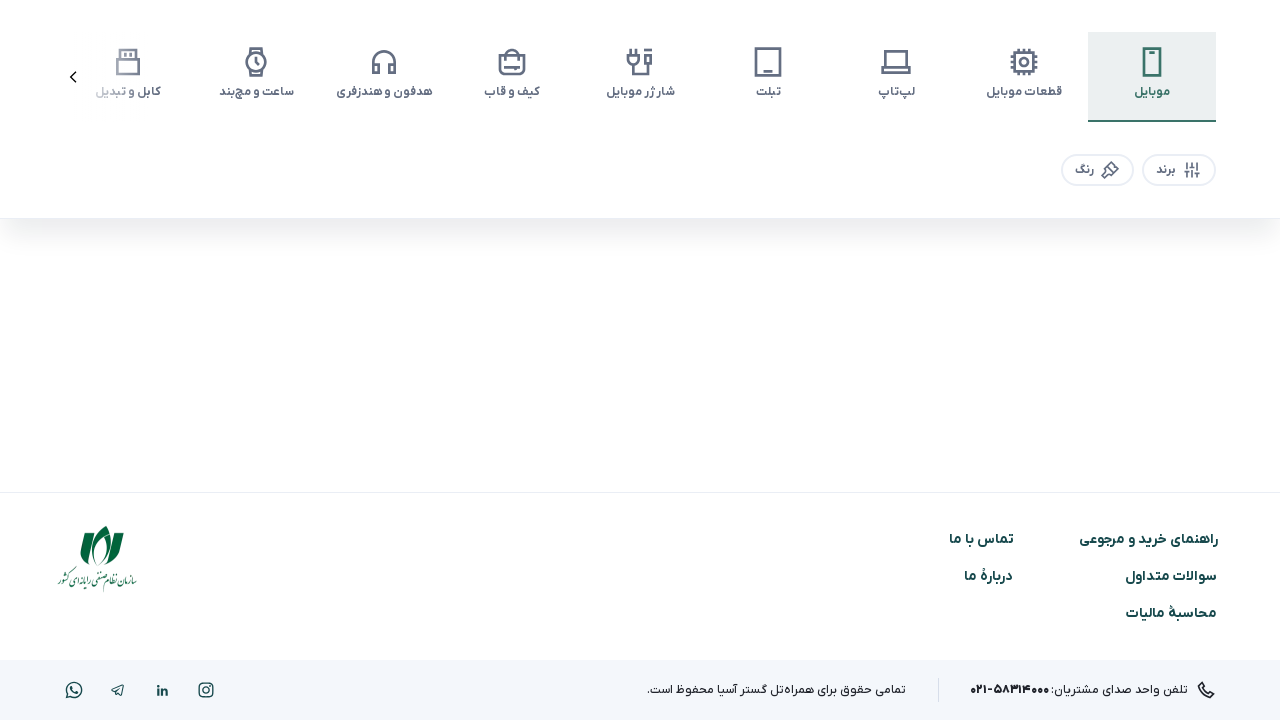

Waited 2 seconds for mobile products to load
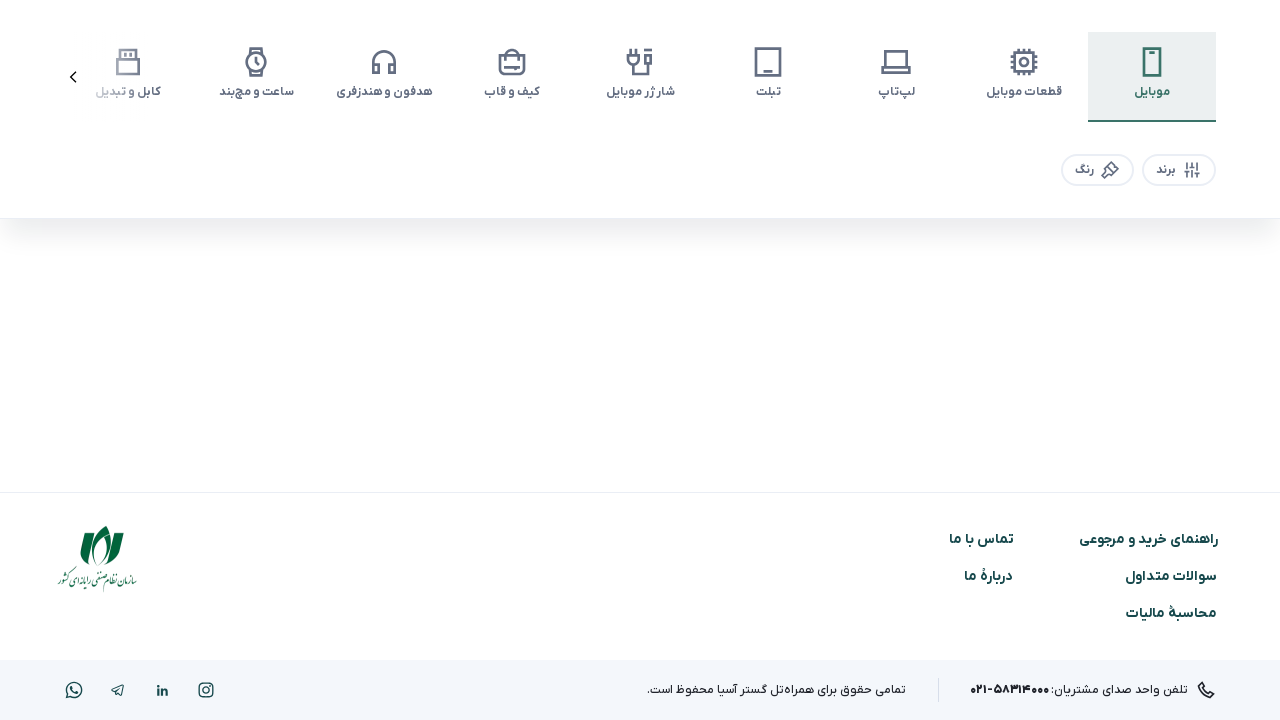

Retrieved new scroll height for mobile category
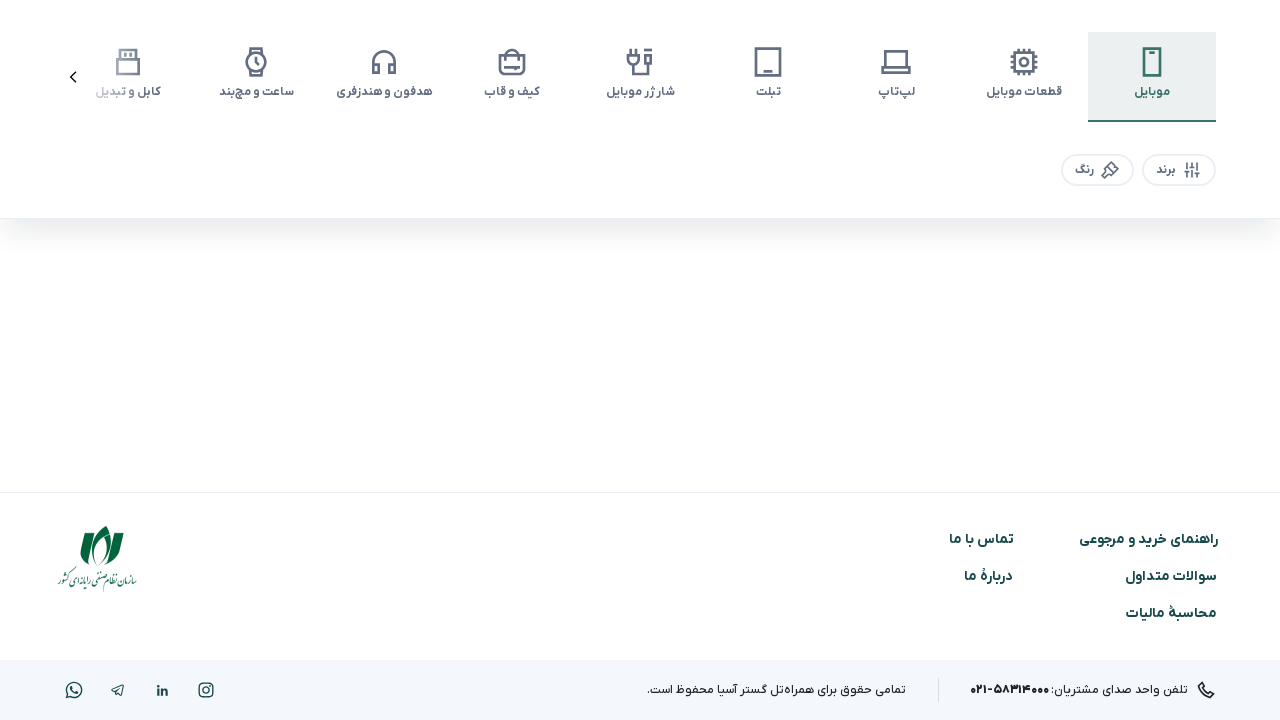

Scrolled to bottom of mobile products page
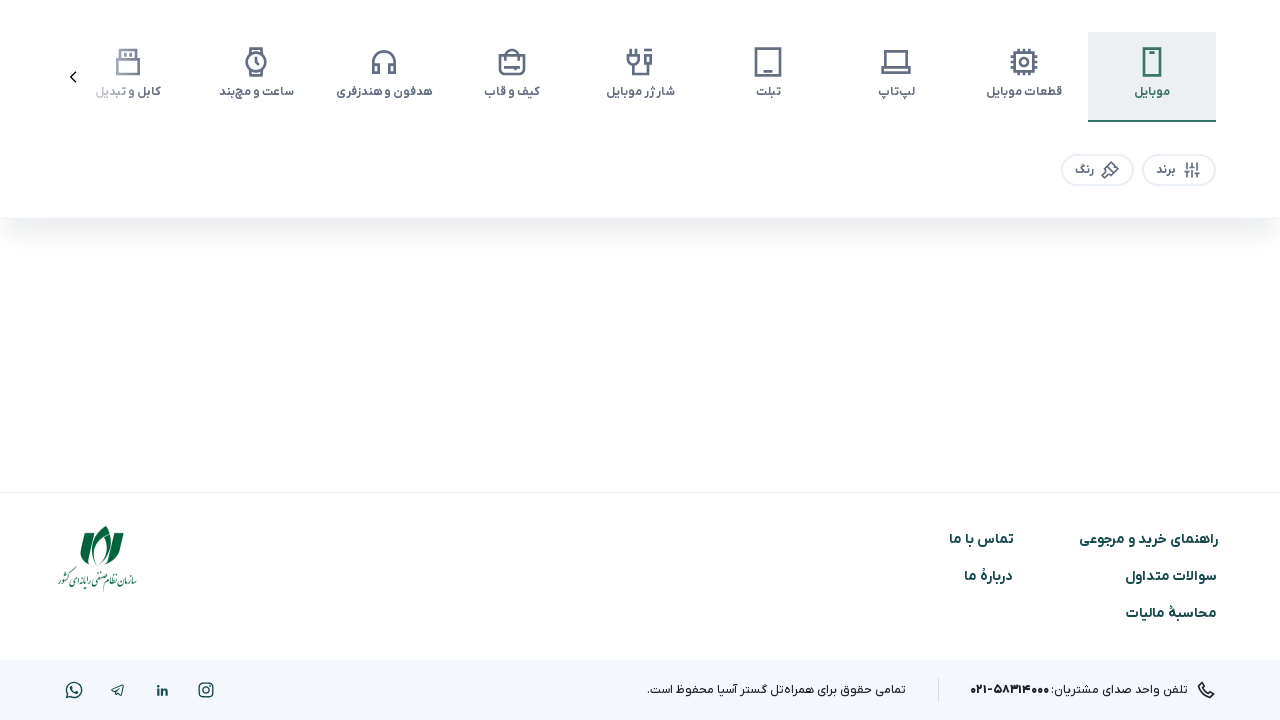

Waited 2 seconds for mobile products to load
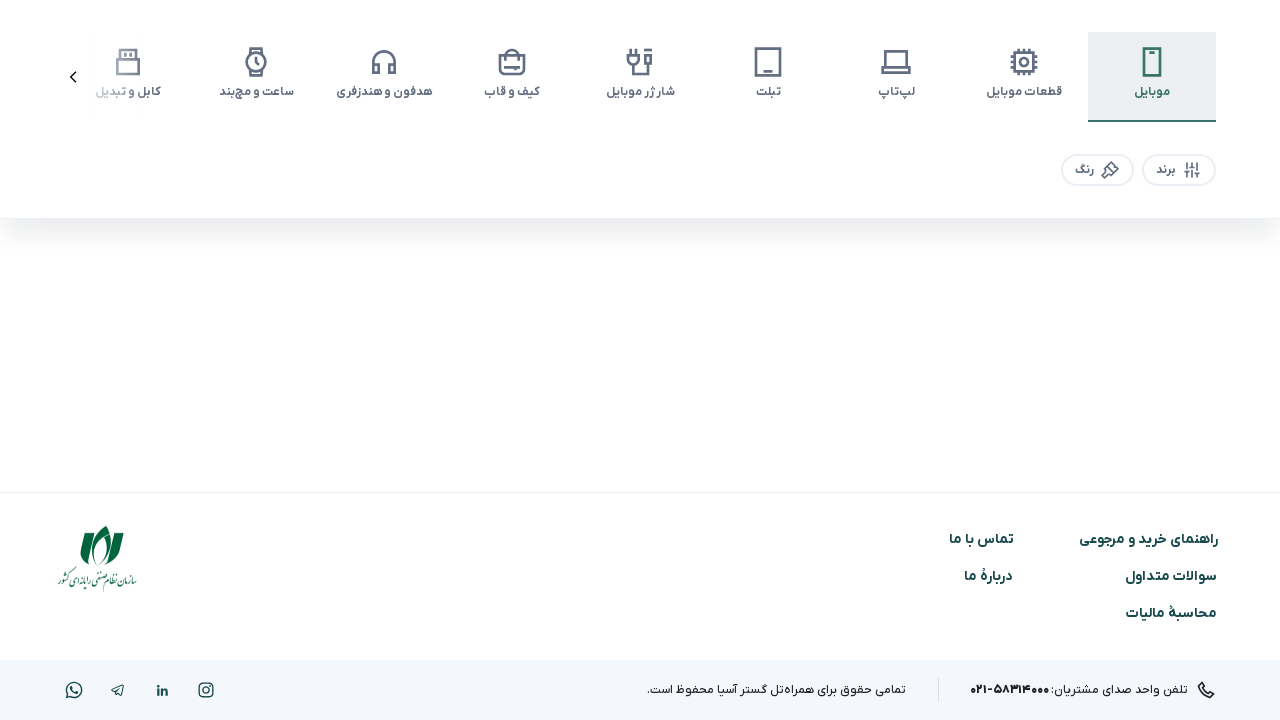

Retrieved new scroll height for mobile category
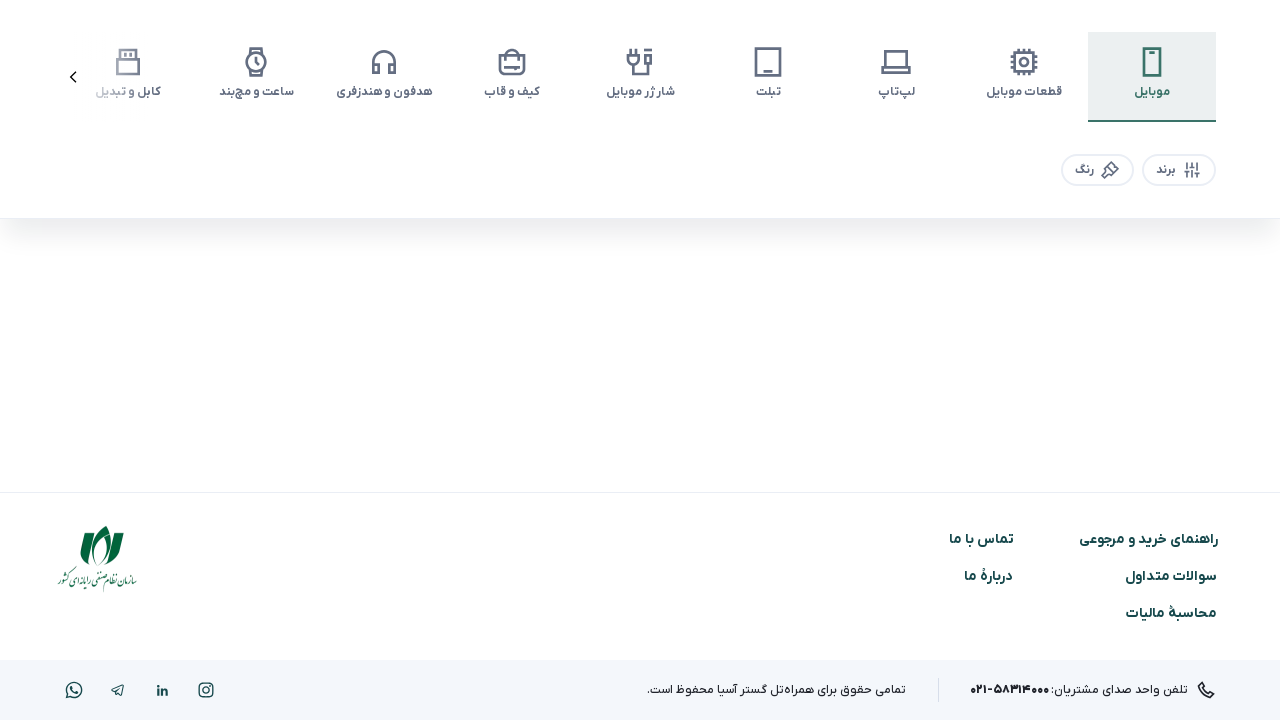

Finished loading all mobile category products
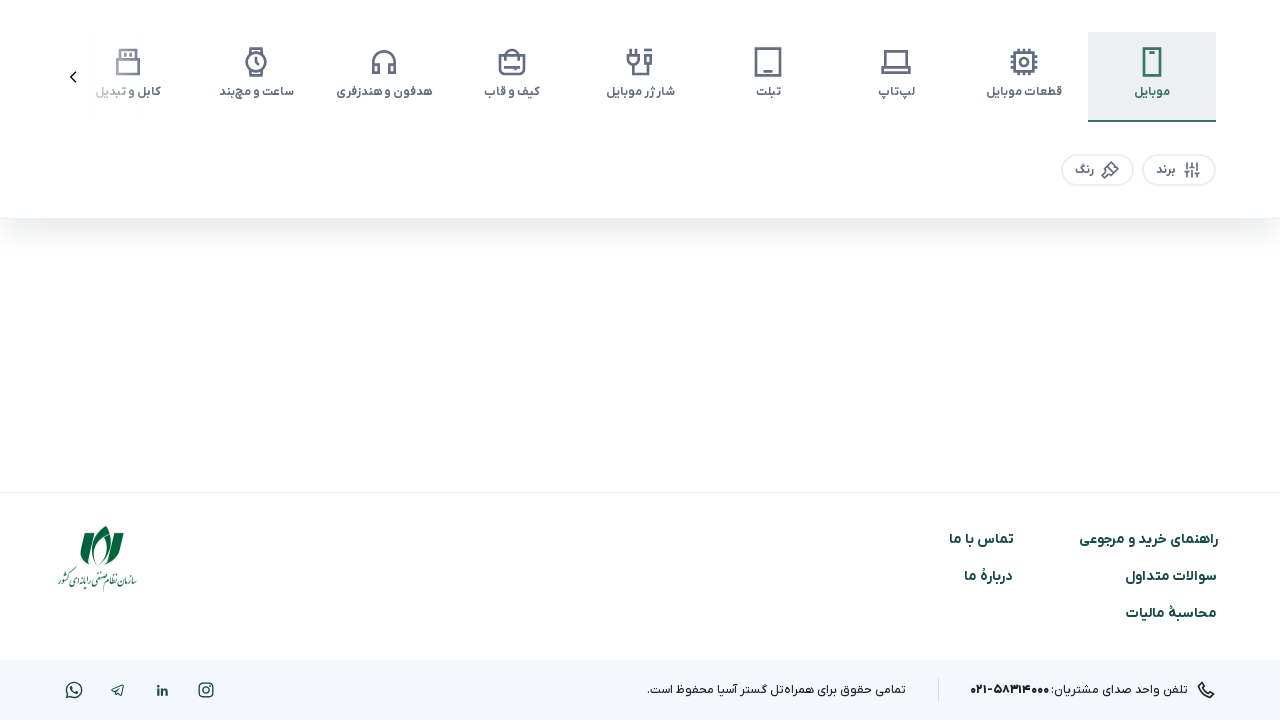

Navigated to laptop category page
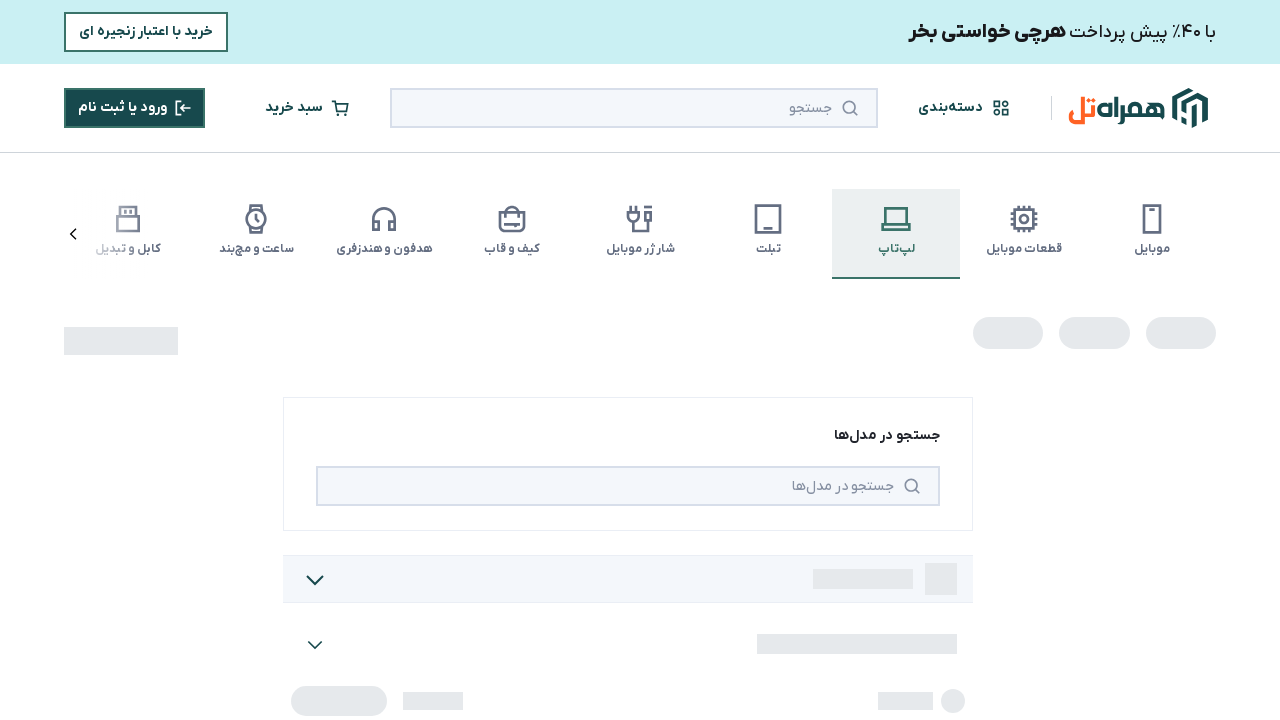

Laptop category products loaded - mantine-Text-root selector found
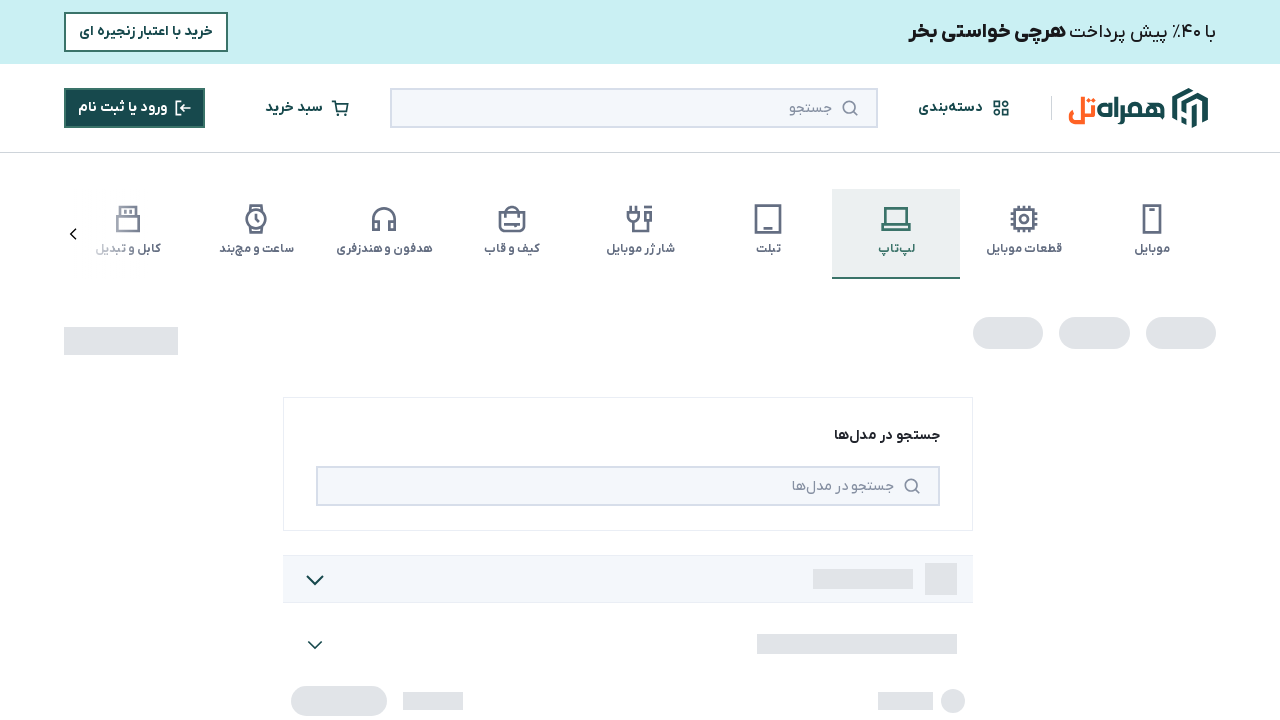

Retrieved initial scroll height for laptop category
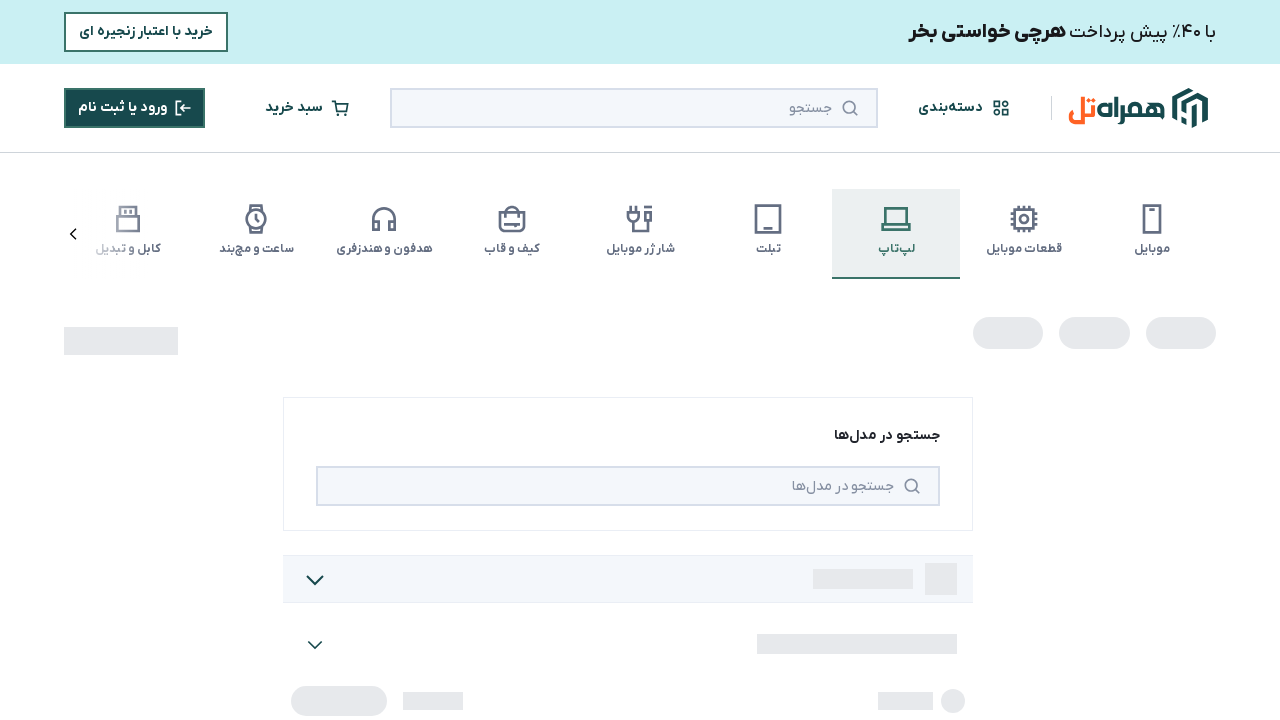

Scrolled to bottom of laptop products page
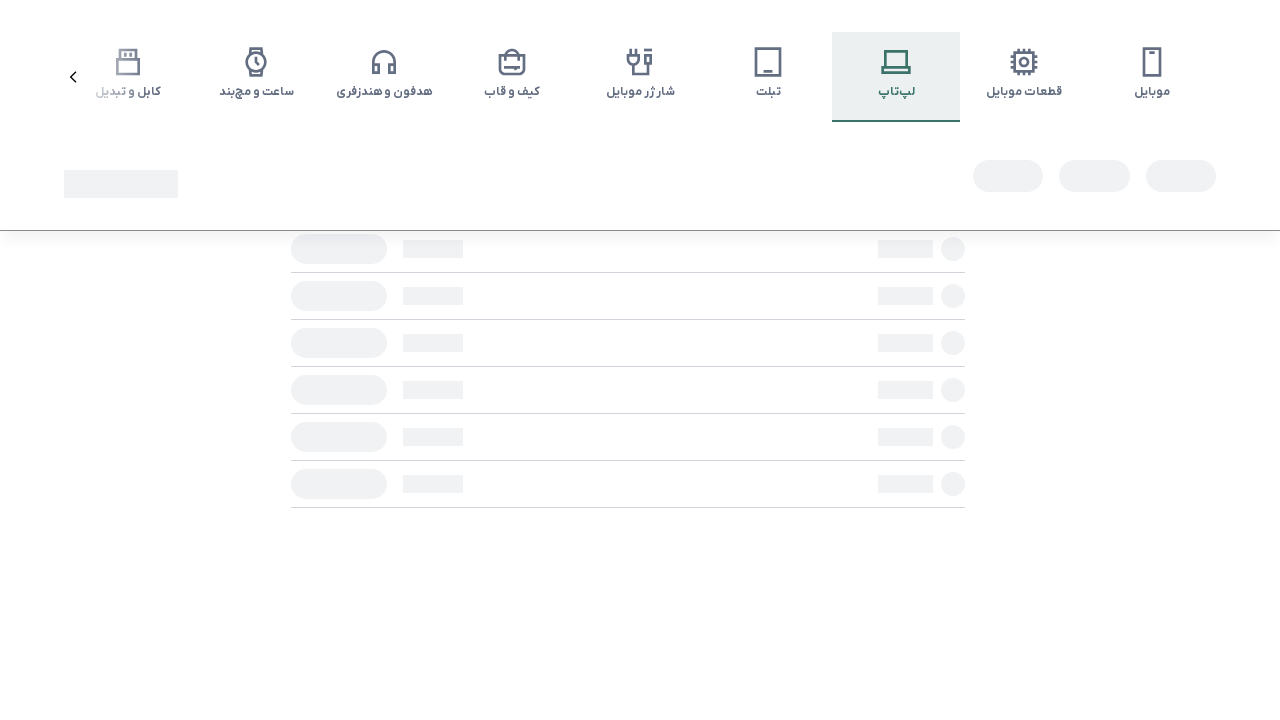

Waited 2 seconds for laptop products to load
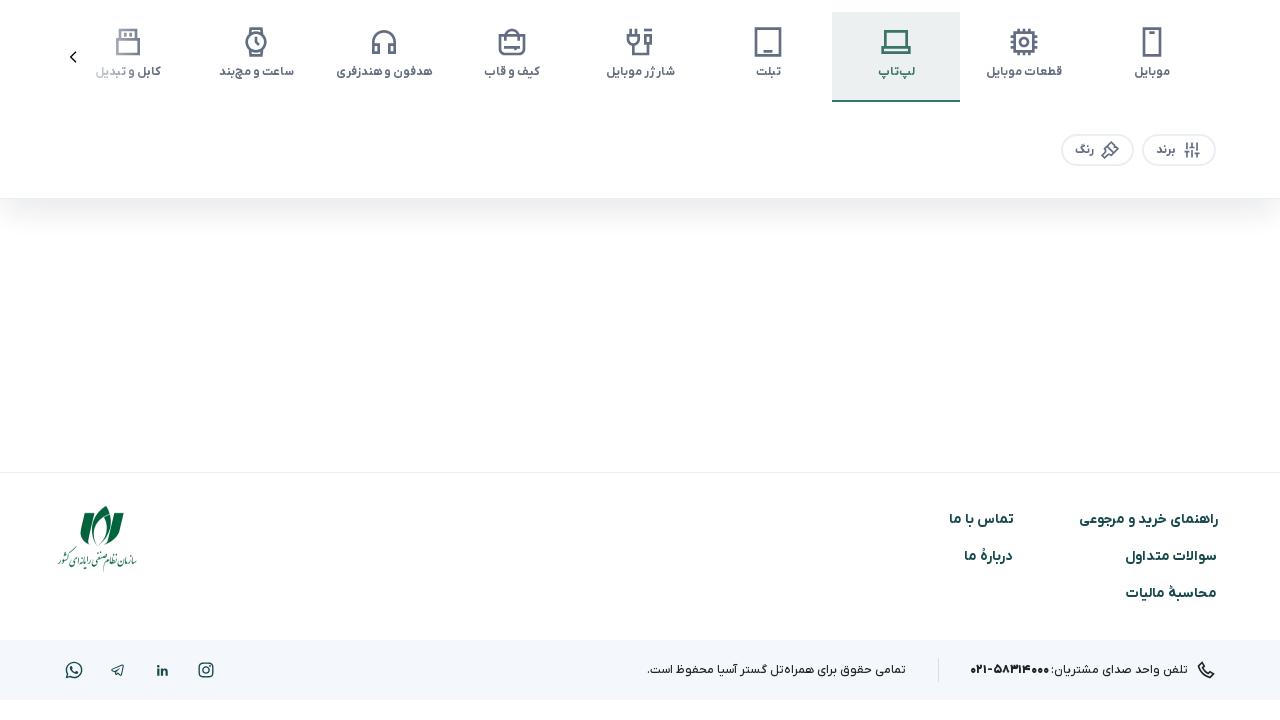

Retrieved new scroll height for laptop category
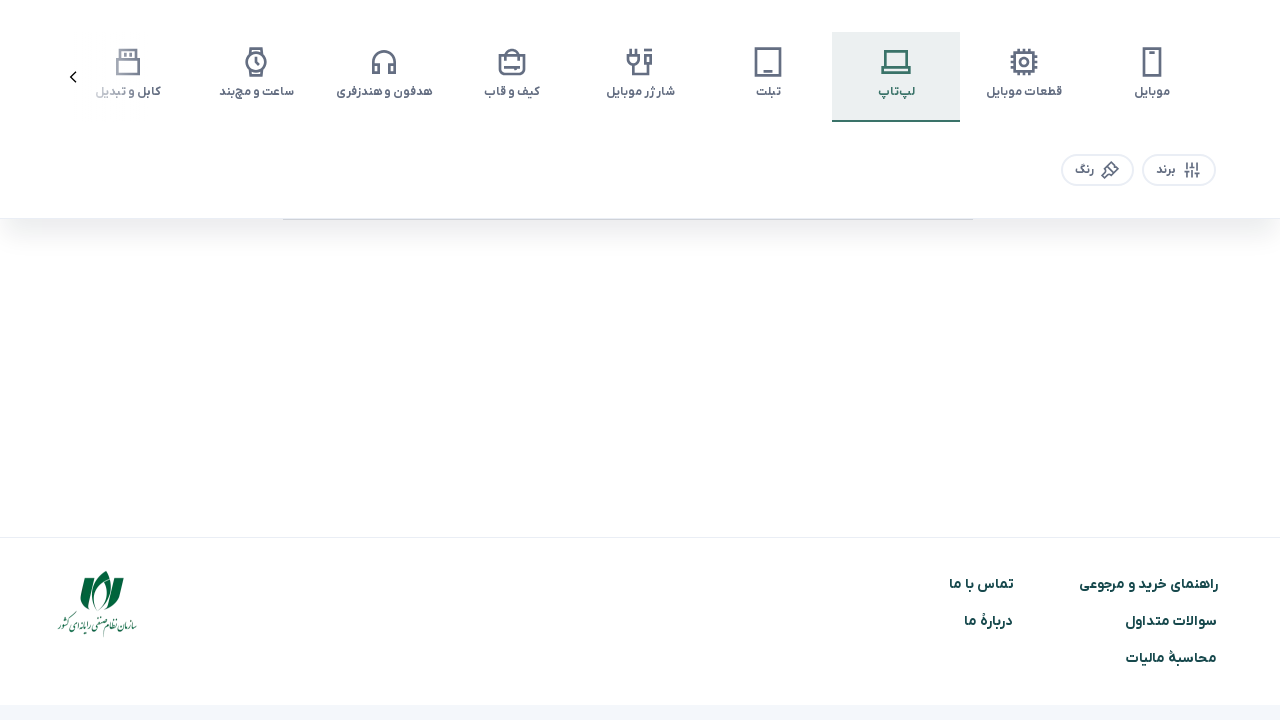

Scrolled to bottom of laptop products page
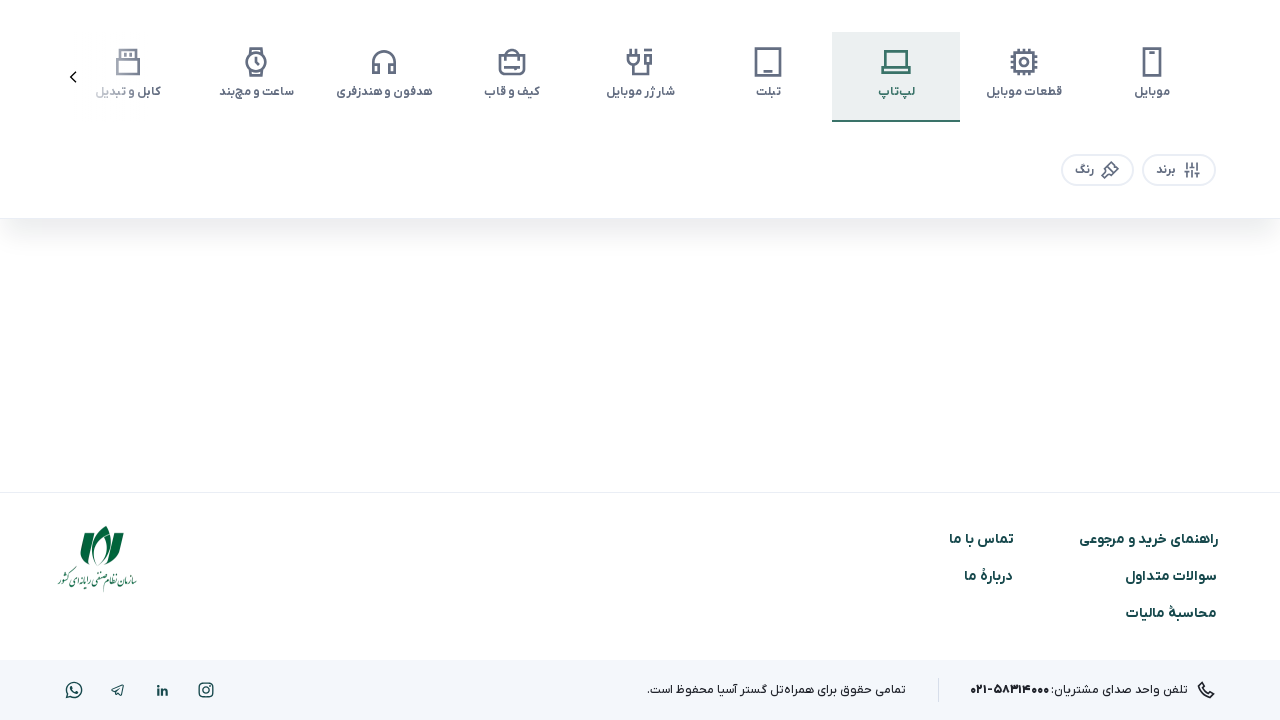

Waited 2 seconds for laptop products to load
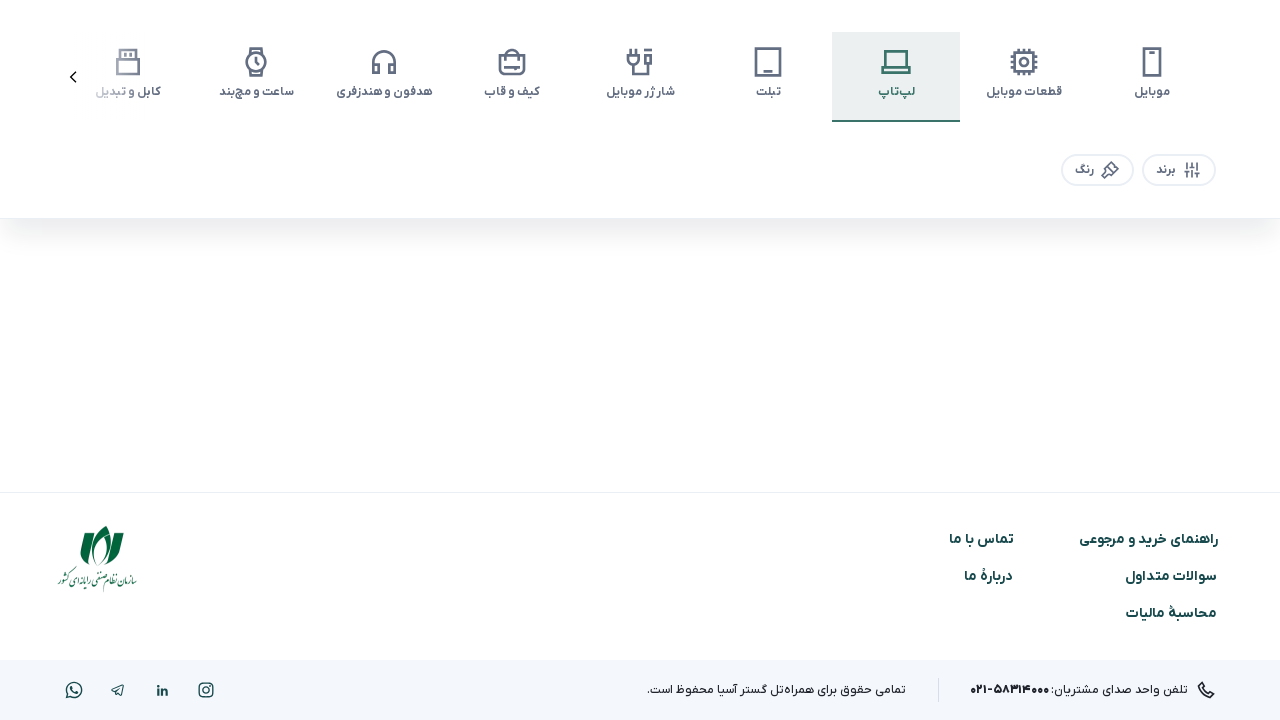

Retrieved new scroll height for laptop category
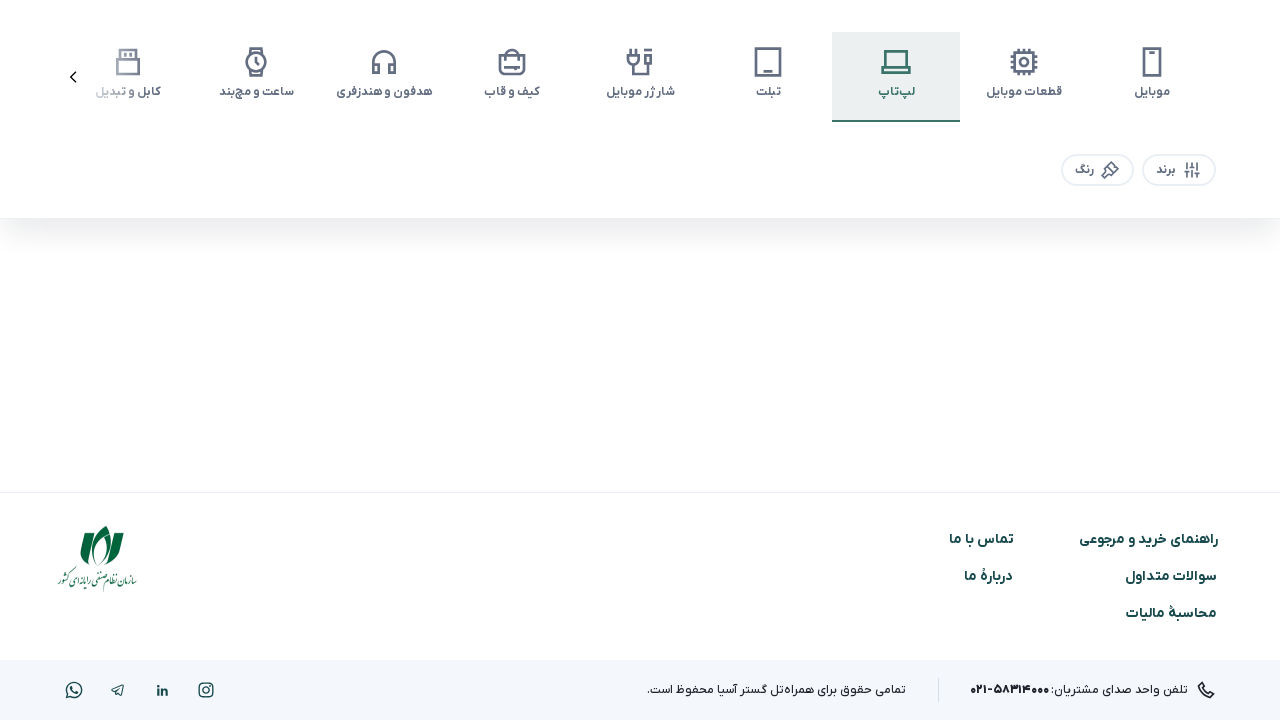

Finished loading all laptop category products
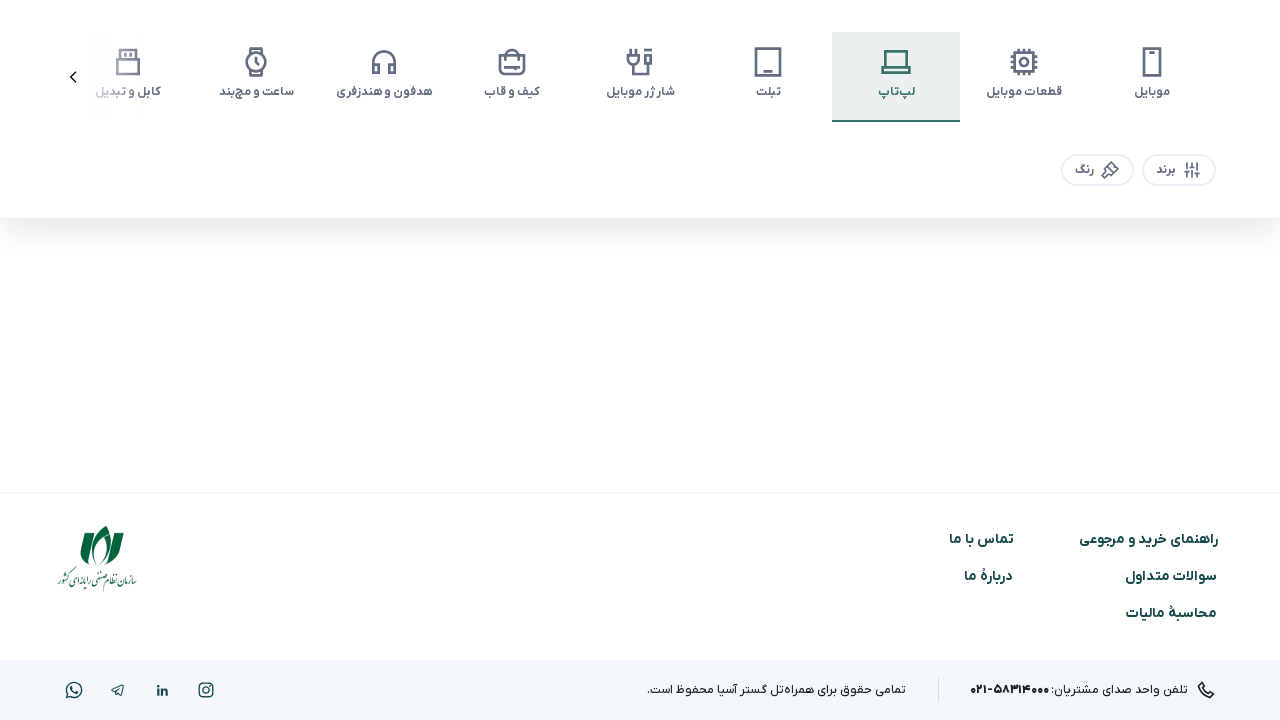

Navigated to tablet category page
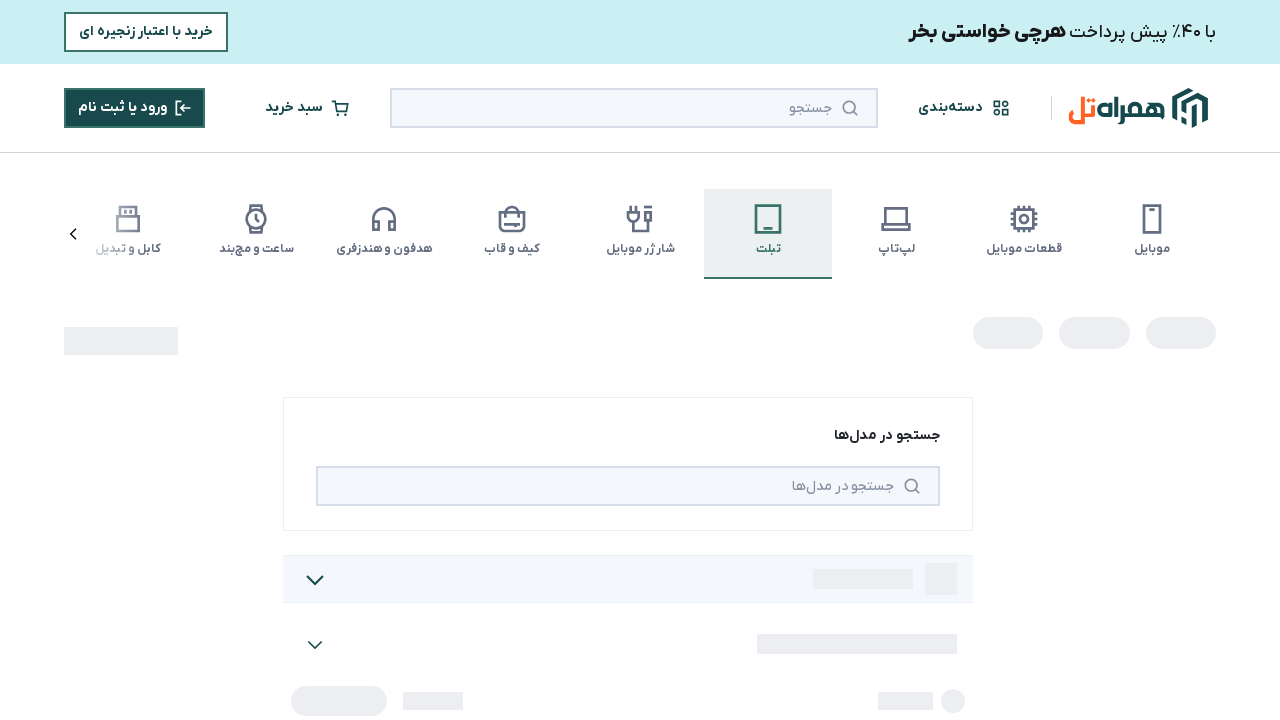

Tablet category products loaded - mantine-Text-root selector found
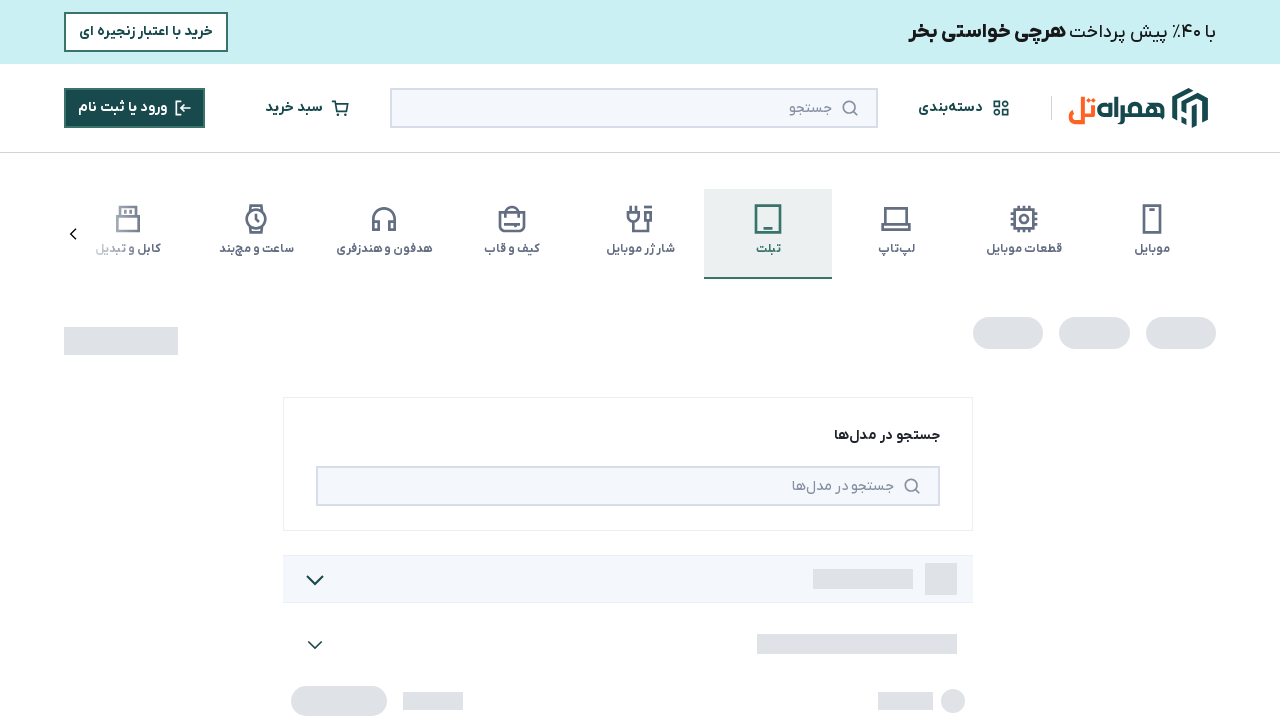

Retrieved initial scroll height for tablet category
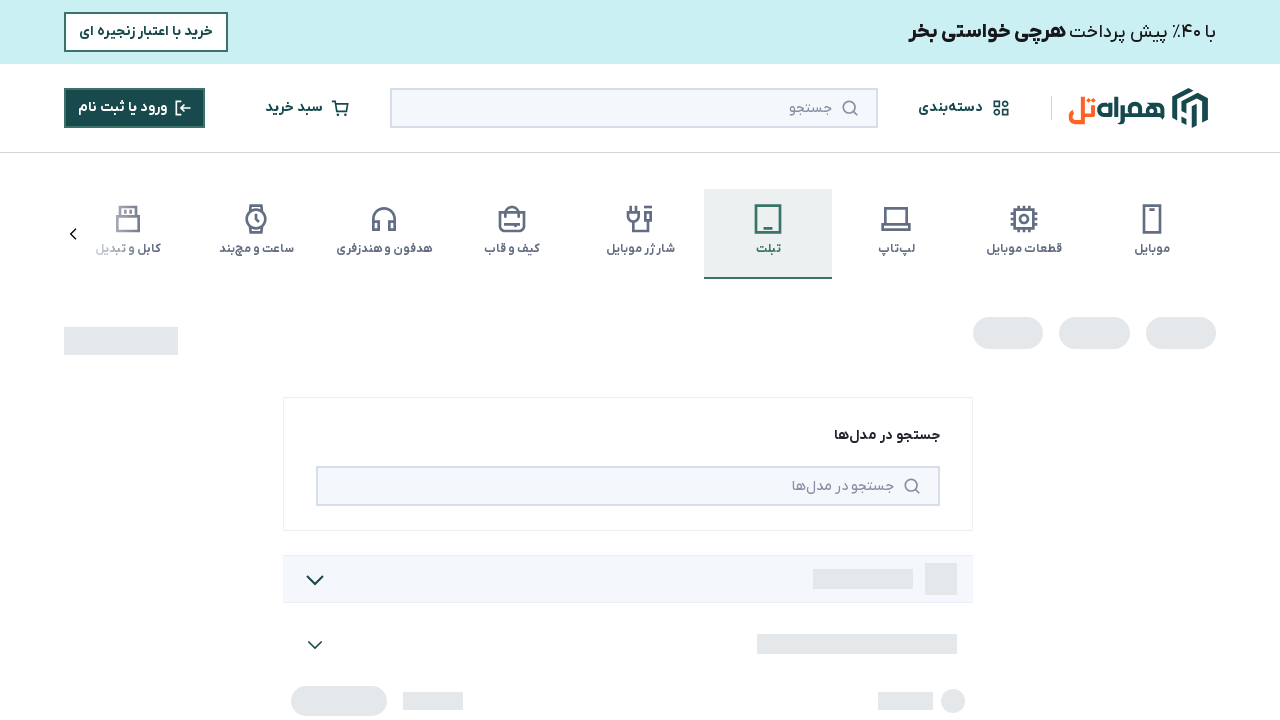

Scrolled to bottom of tablet products page
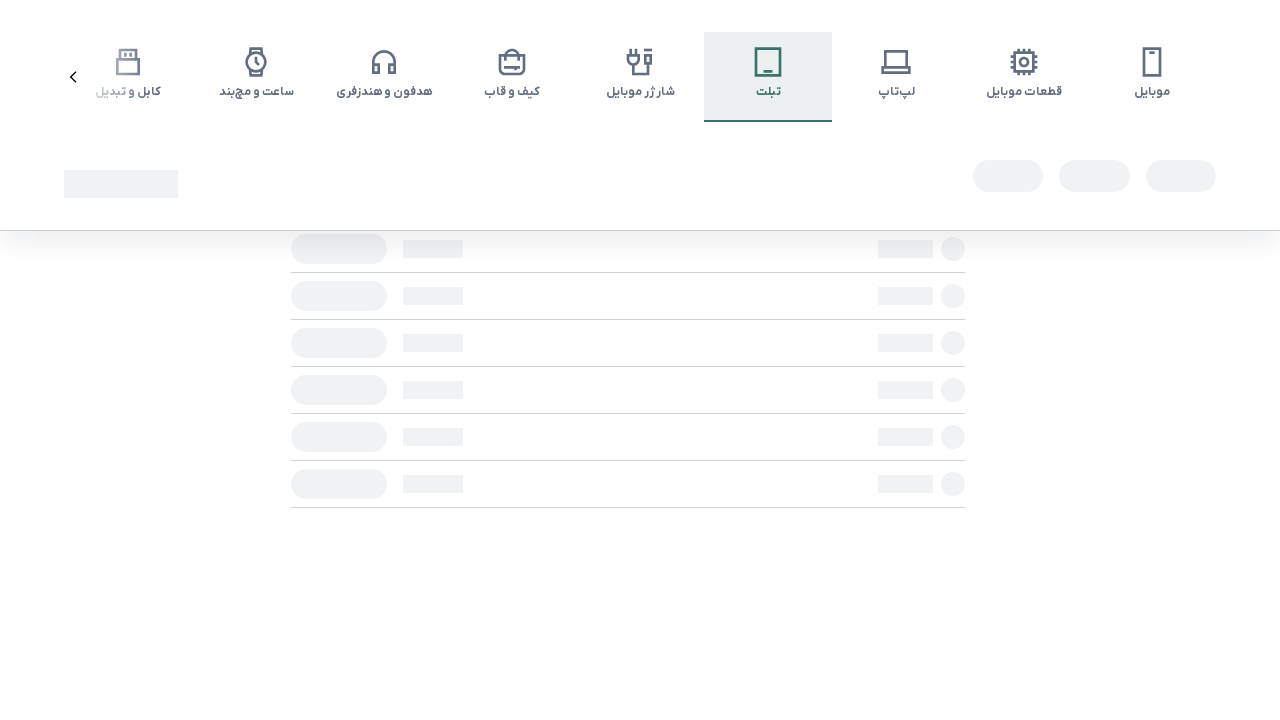

Waited 2 seconds for tablet products to load
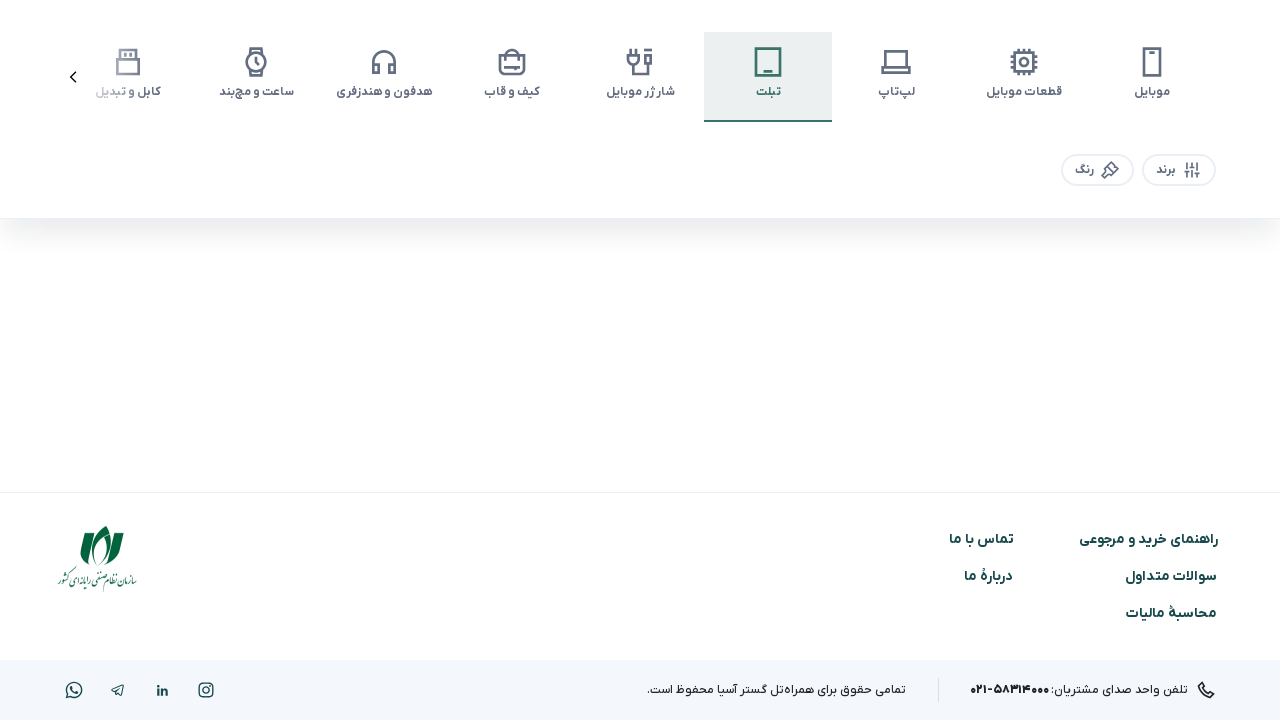

Retrieved new scroll height for tablet category
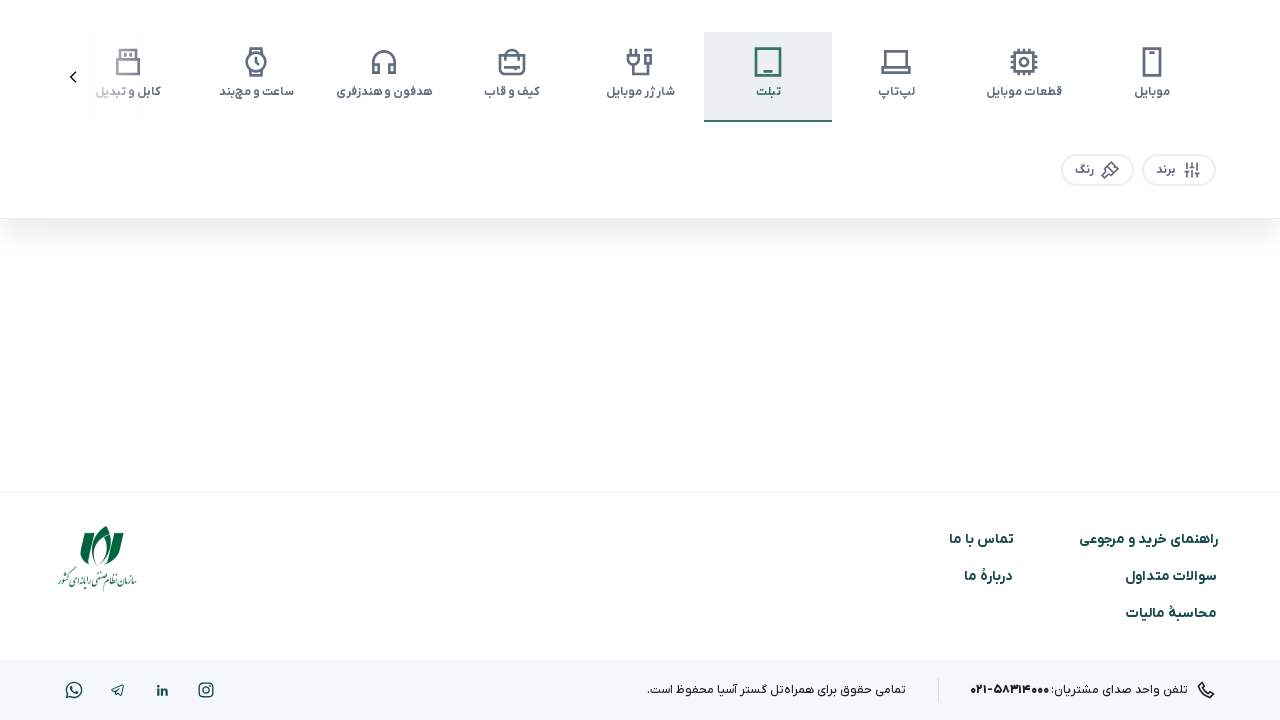

Scrolled to bottom of tablet products page
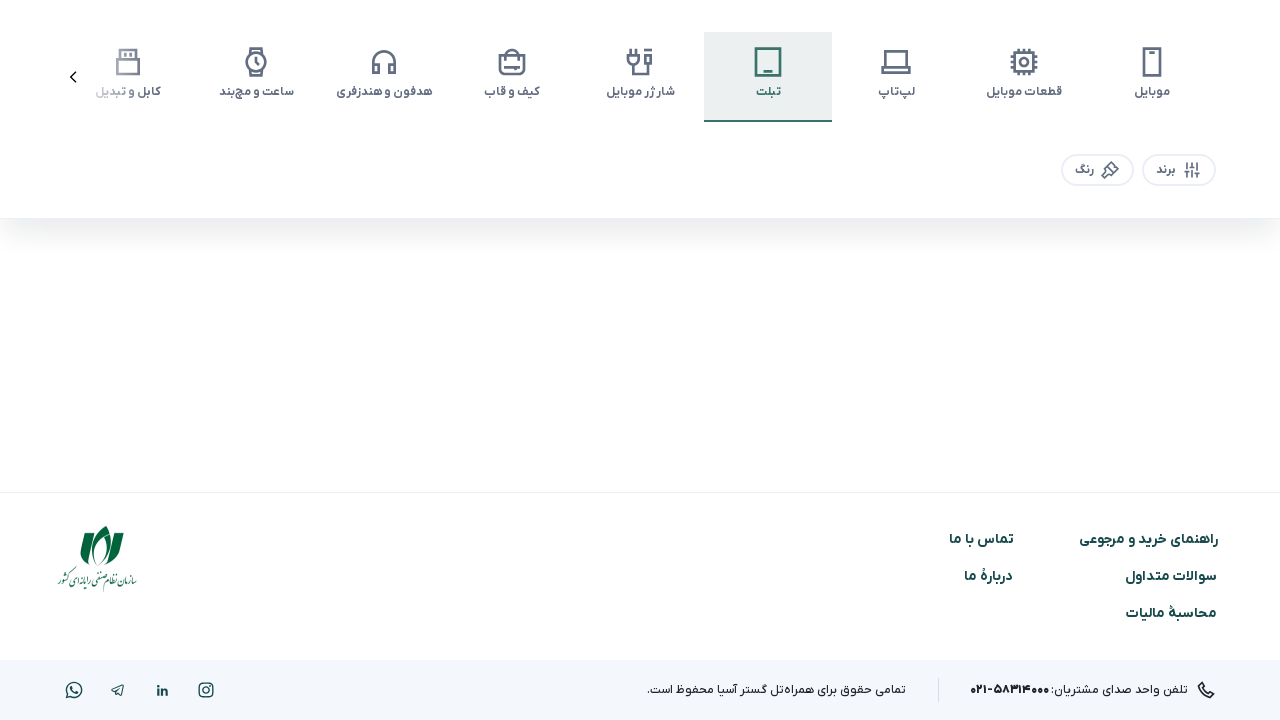

Waited 2 seconds for tablet products to load
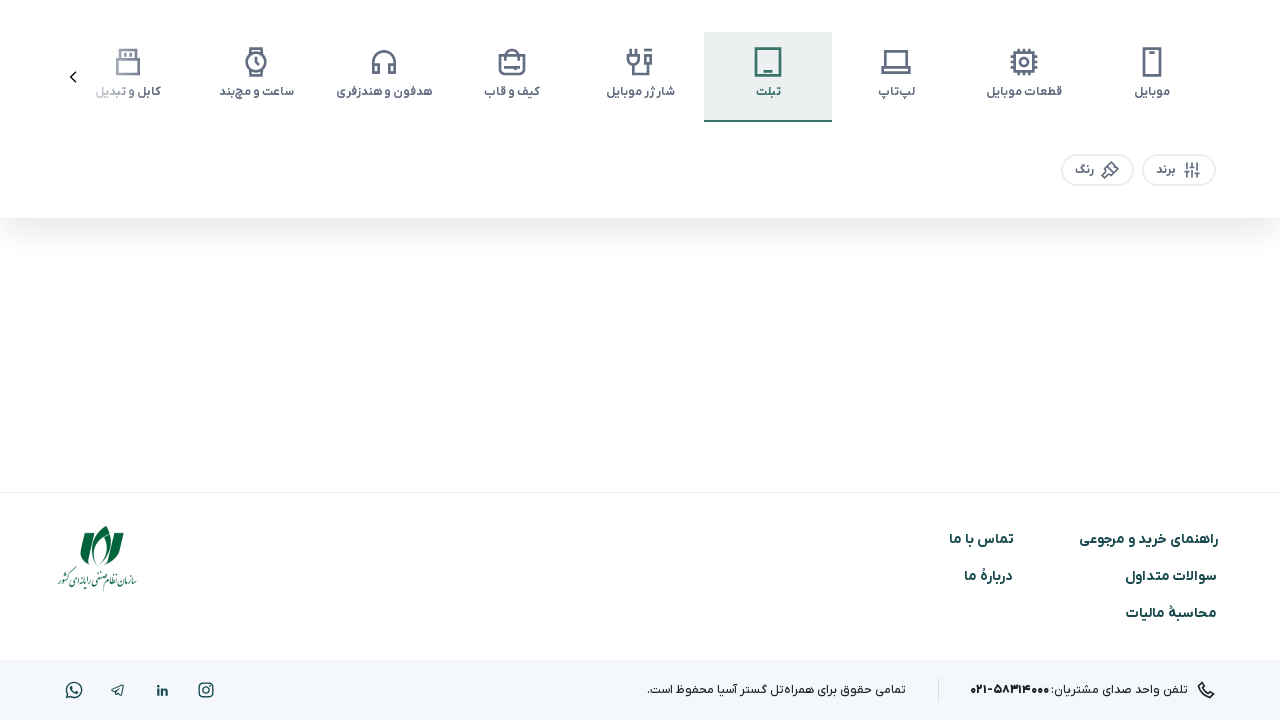

Retrieved new scroll height for tablet category
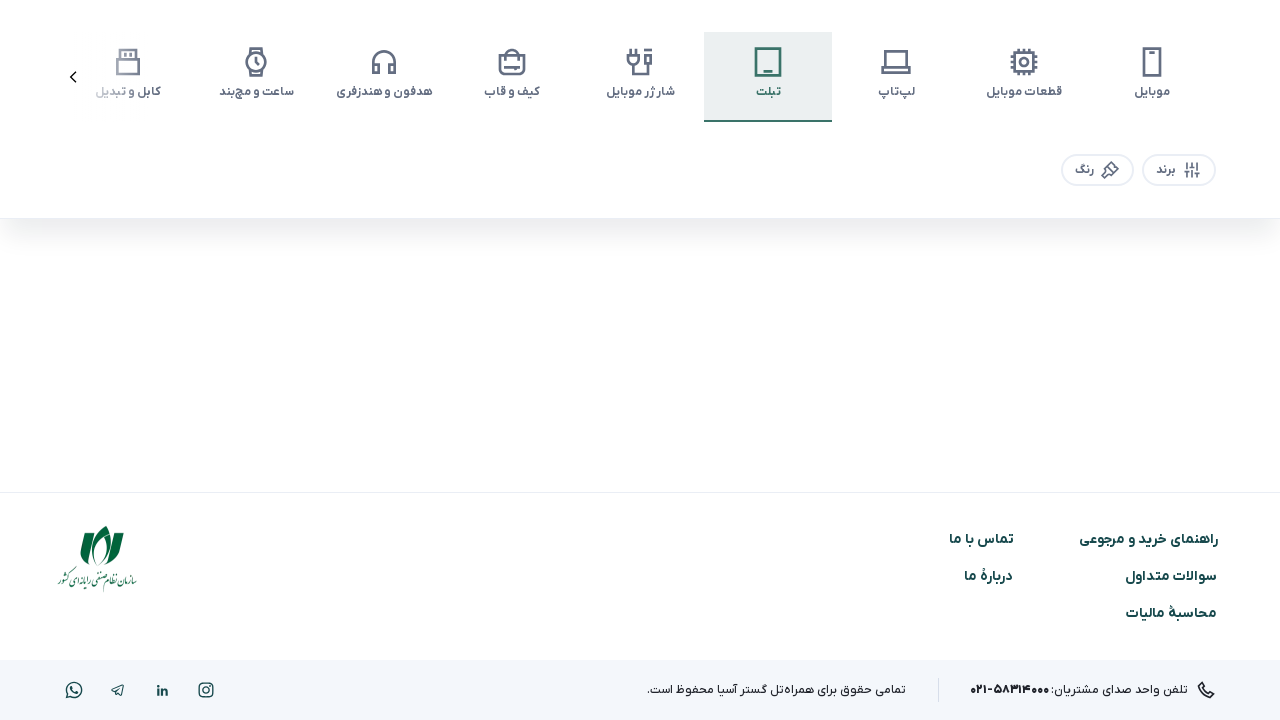

Scrolled to bottom of tablet products page
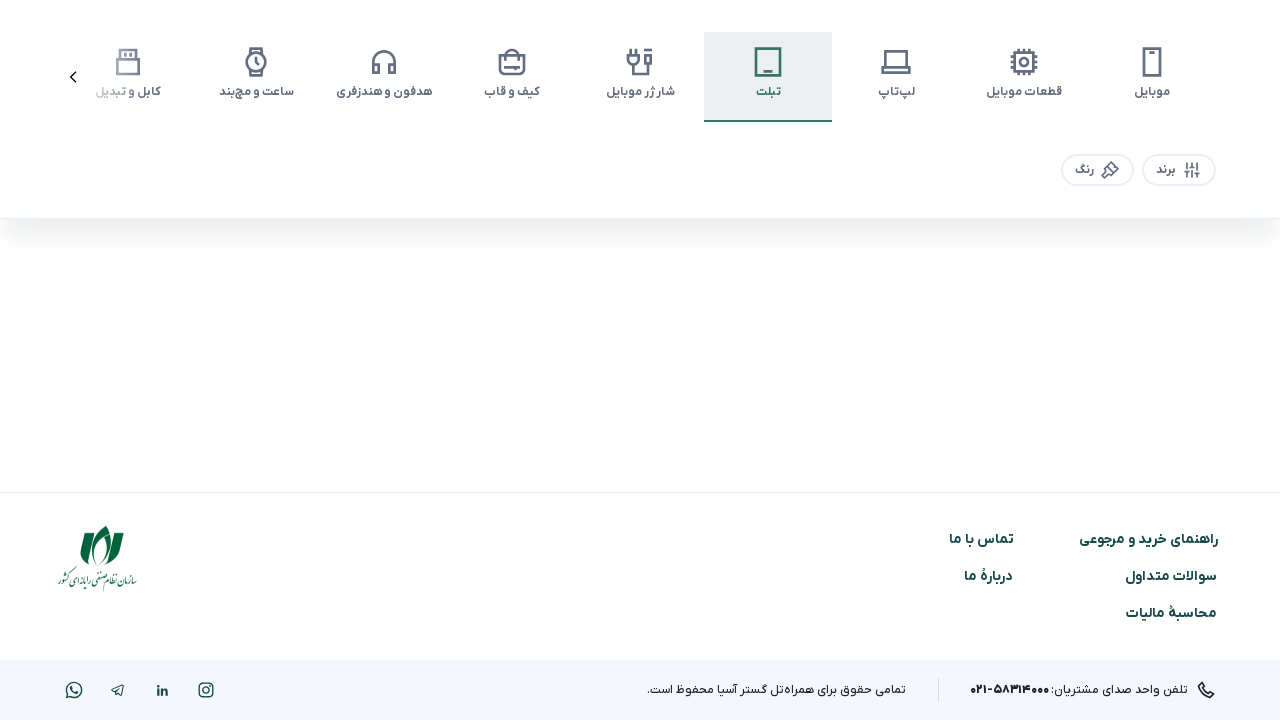

Waited 2 seconds for tablet products to load
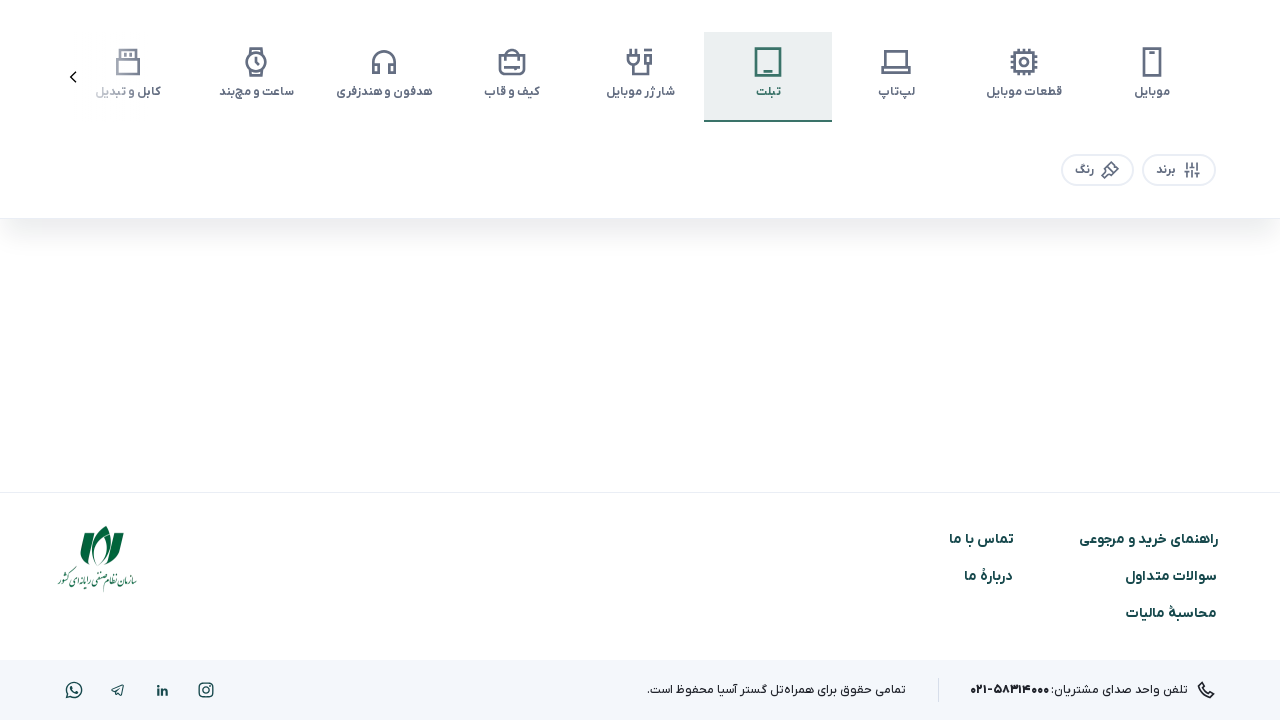

Retrieved new scroll height for tablet category
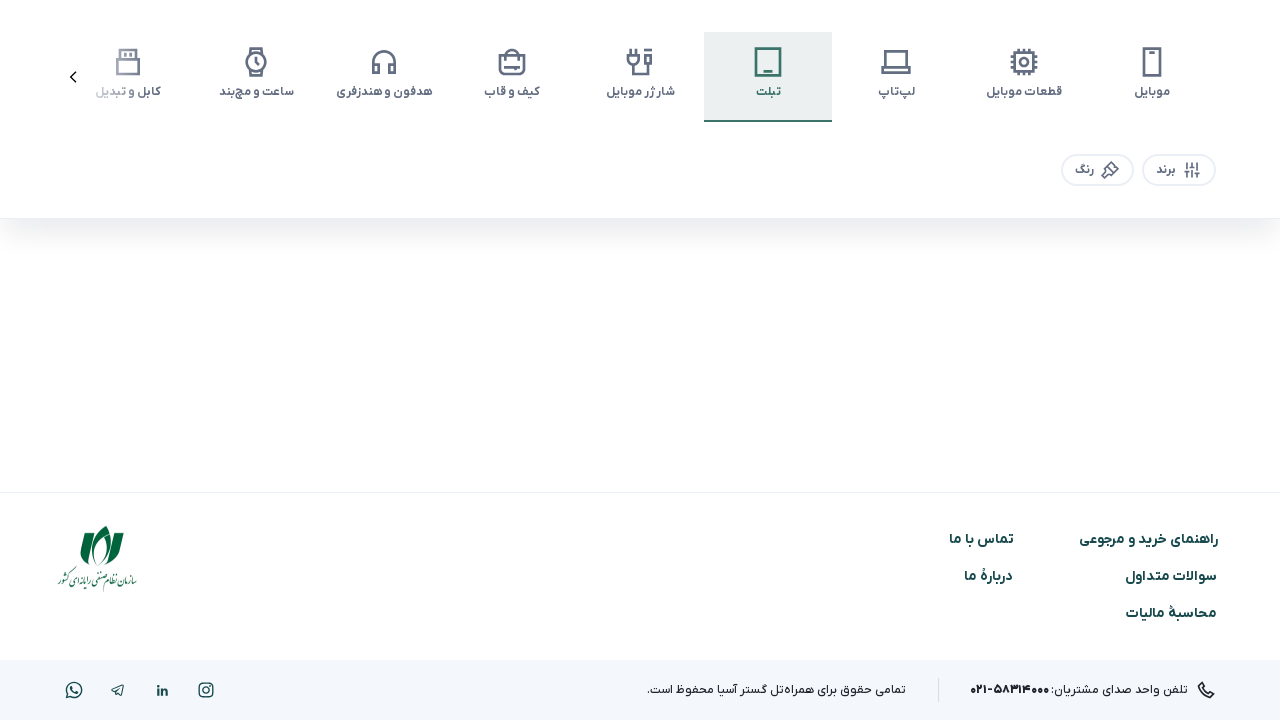

Finished loading all tablet category products
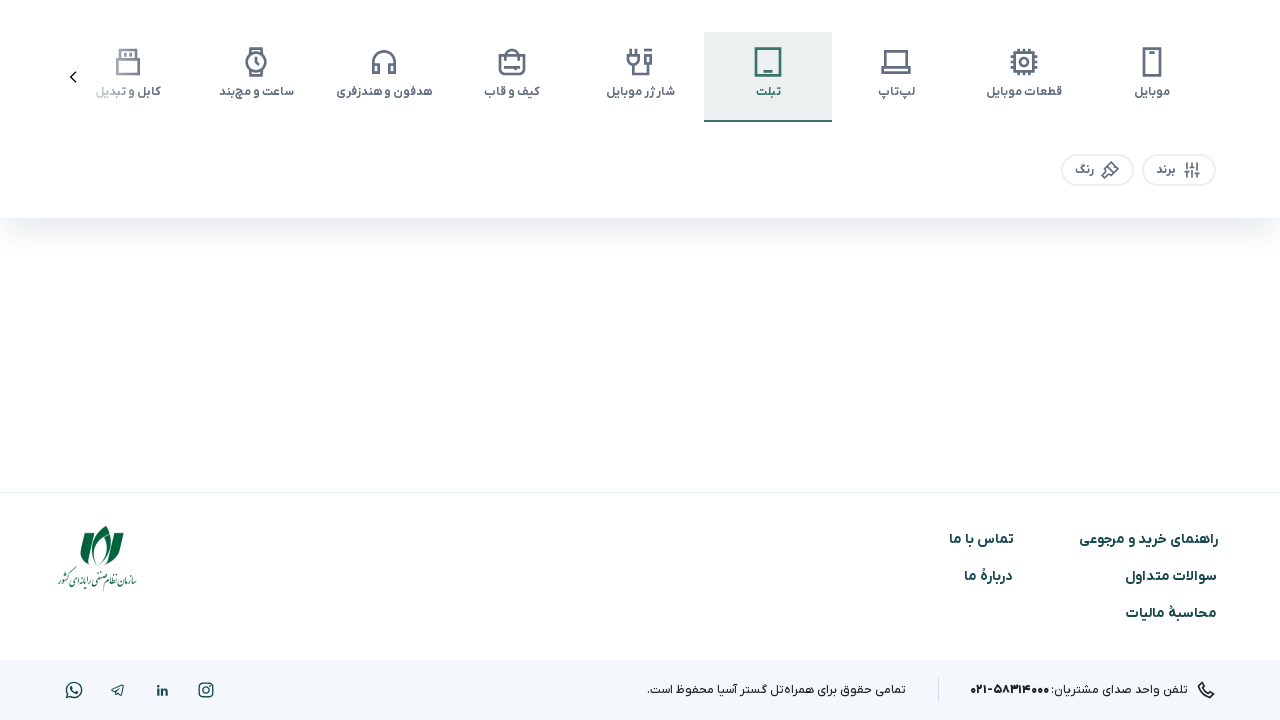

Navigated to game console category page
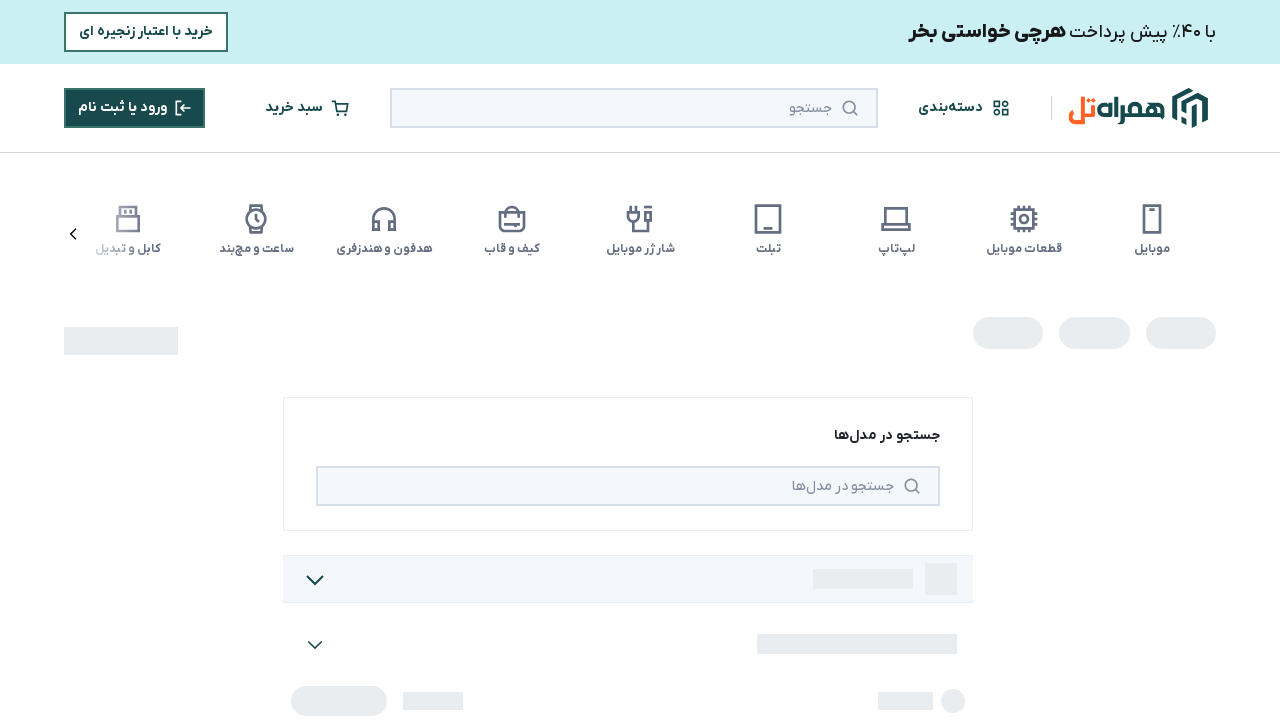

Game console category products loaded - mantine-Text-root selector found
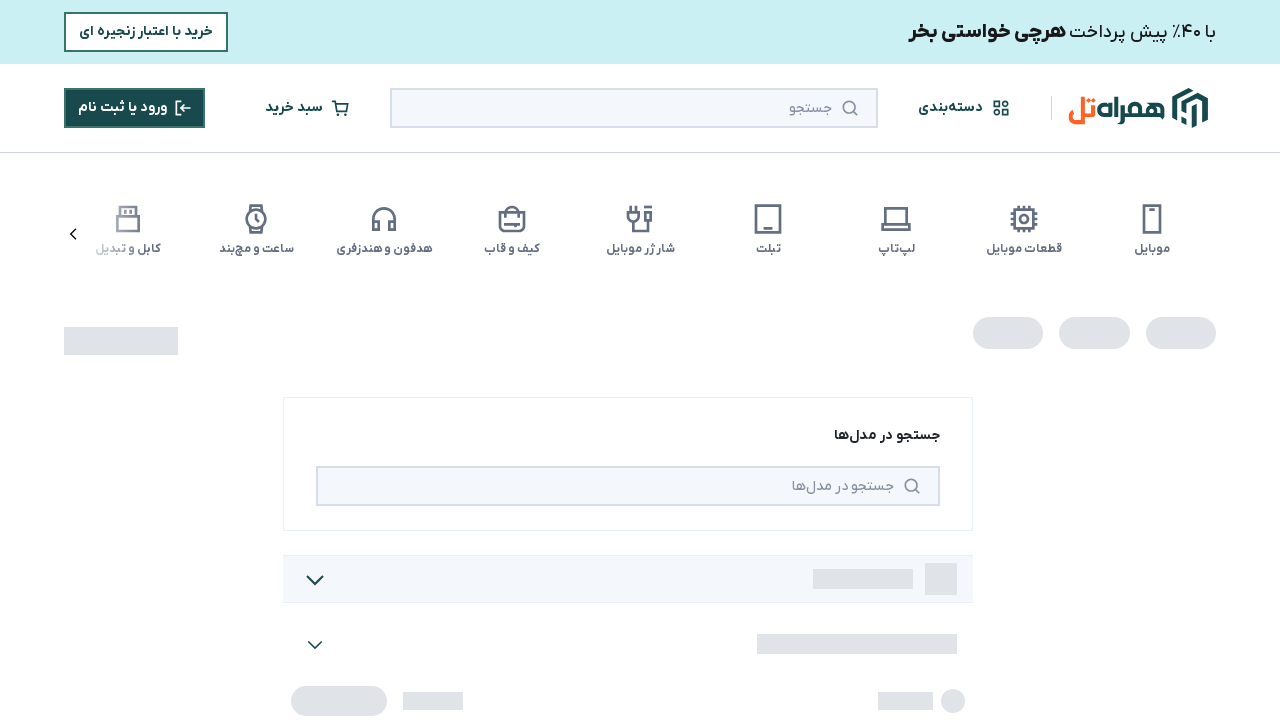

Retrieved initial scroll height for game console category
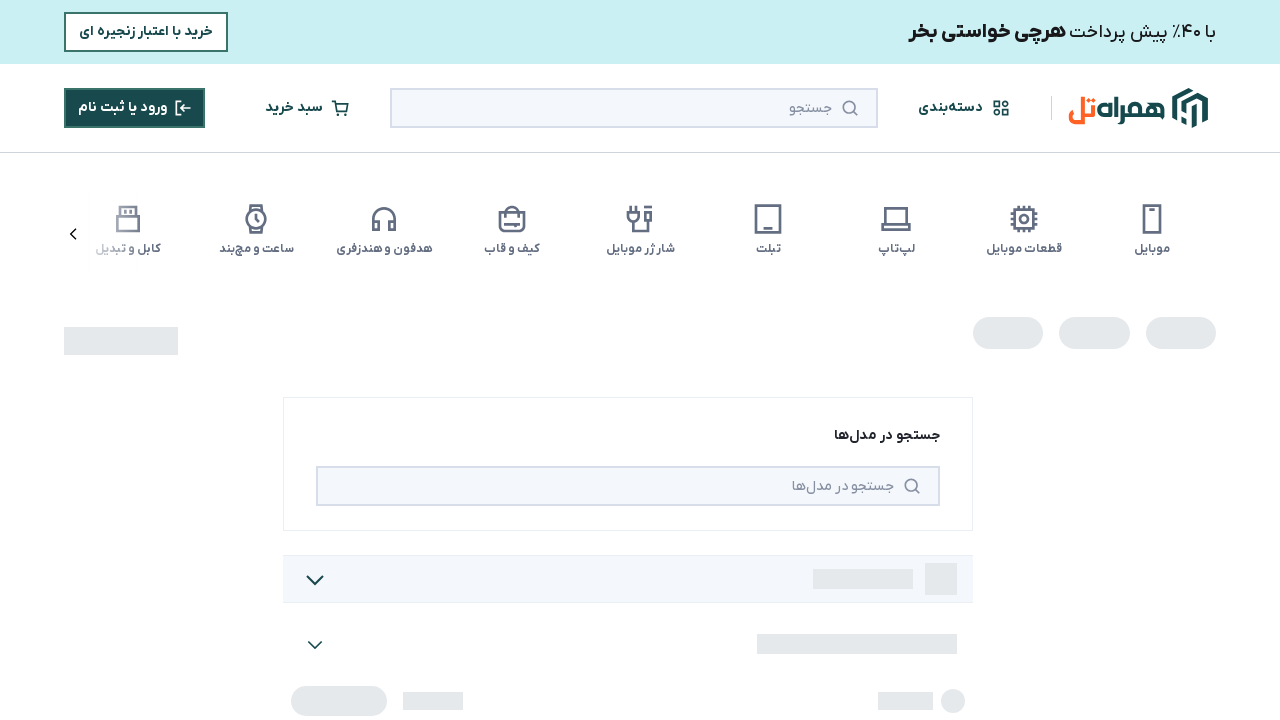

Scrolled to bottom of game console products page
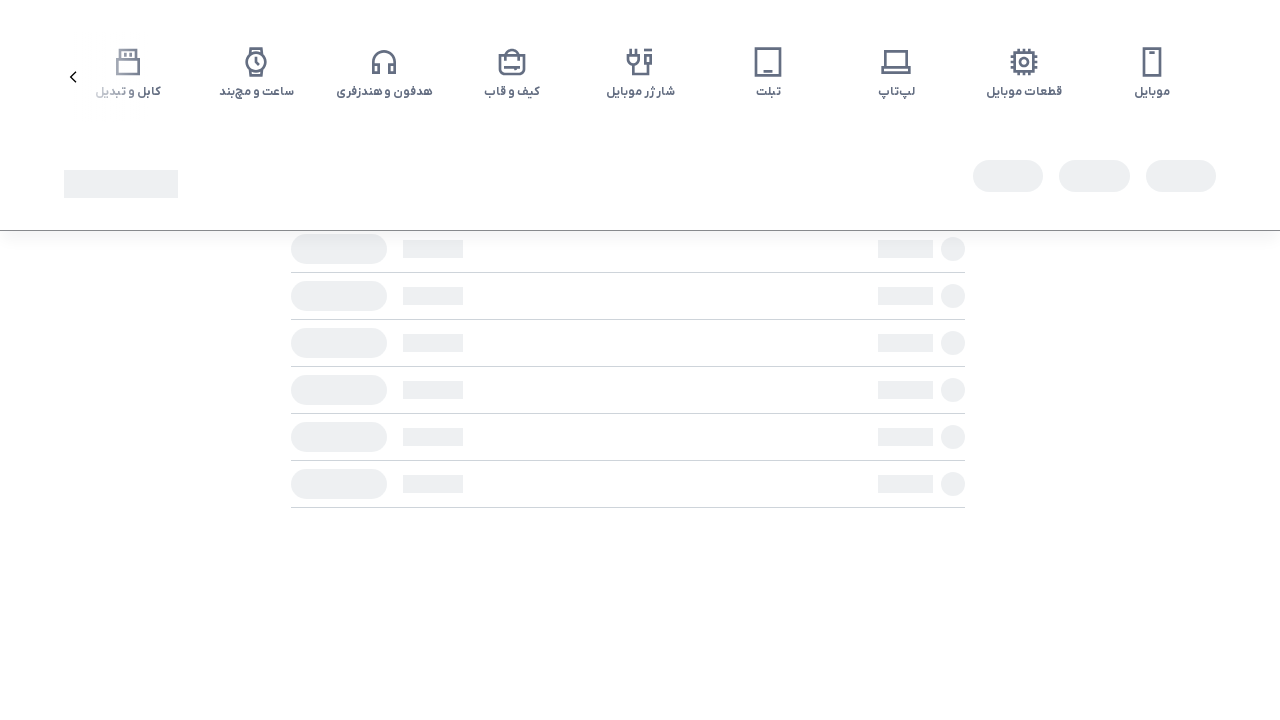

Waited 2 seconds for game console products to load
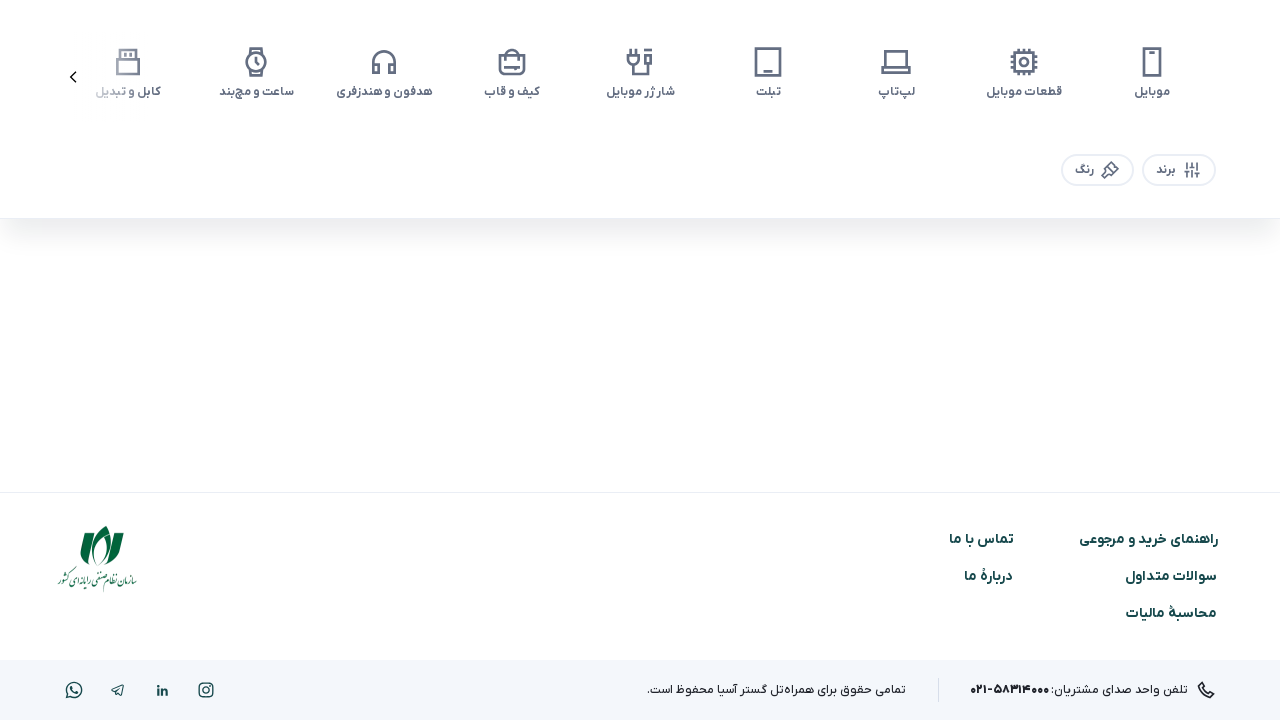

Retrieved new scroll height for game console category
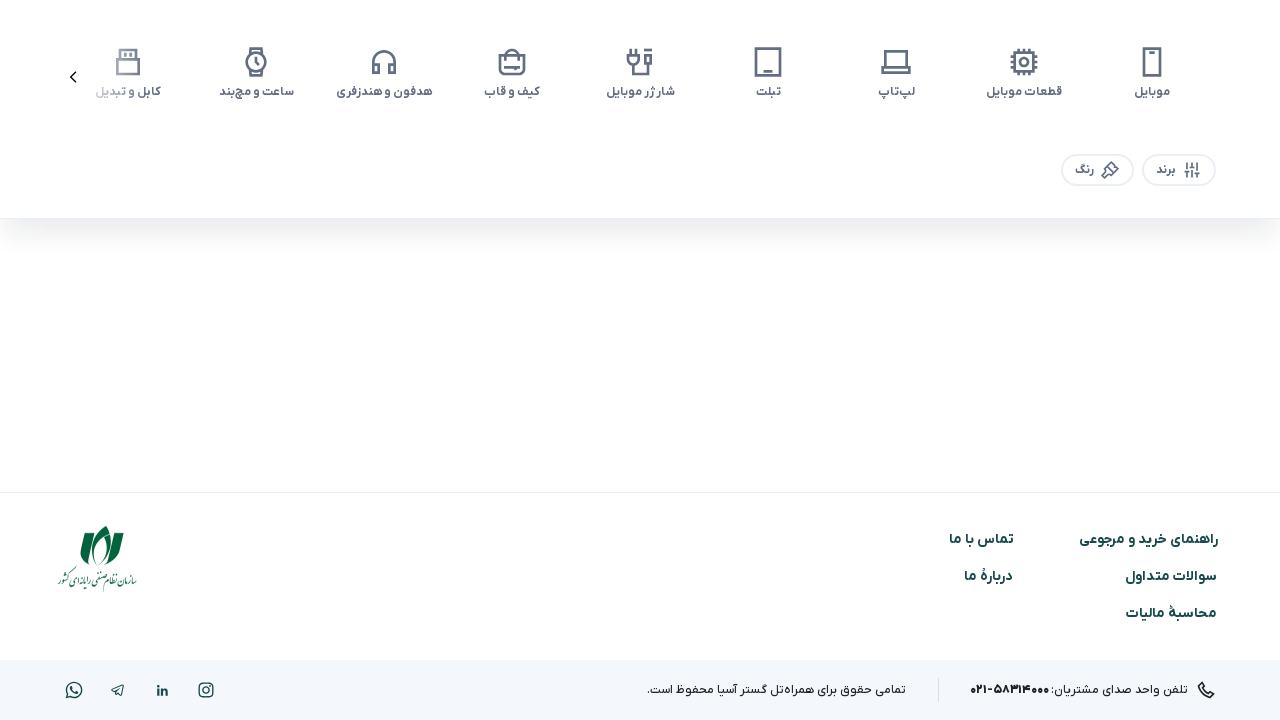

Scrolled to bottom of game console products page
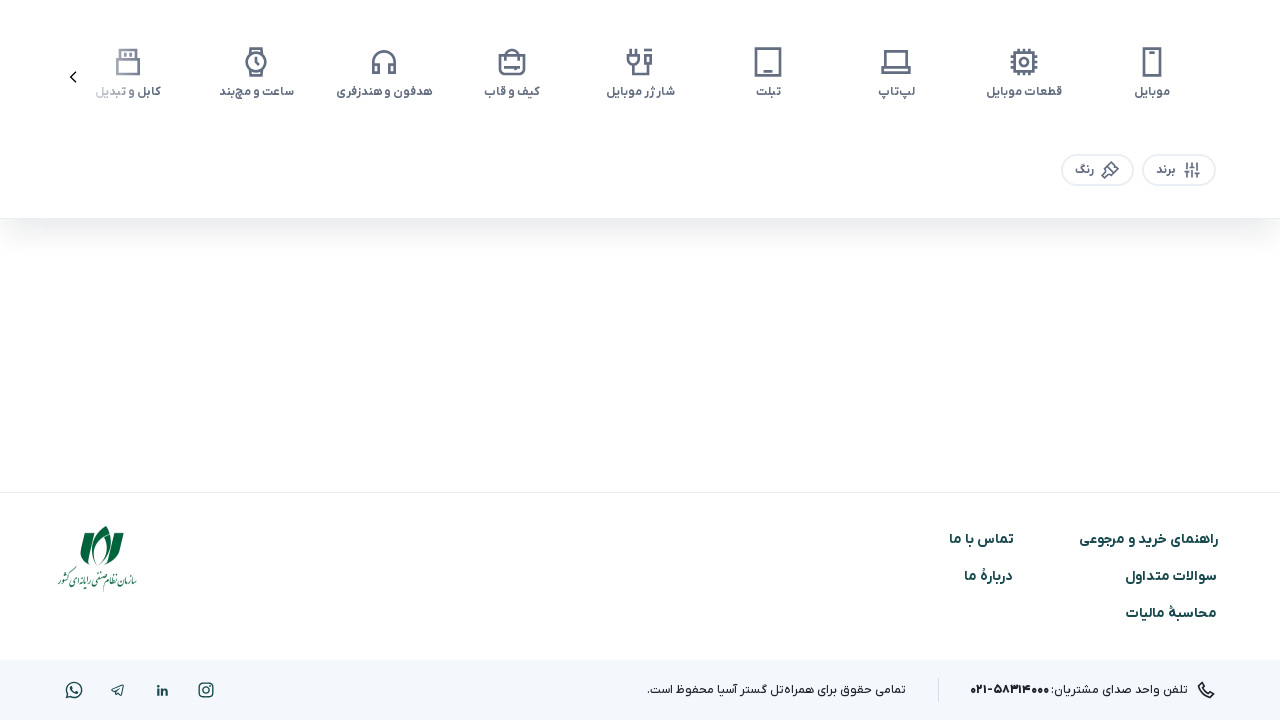

Waited 2 seconds for game console products to load
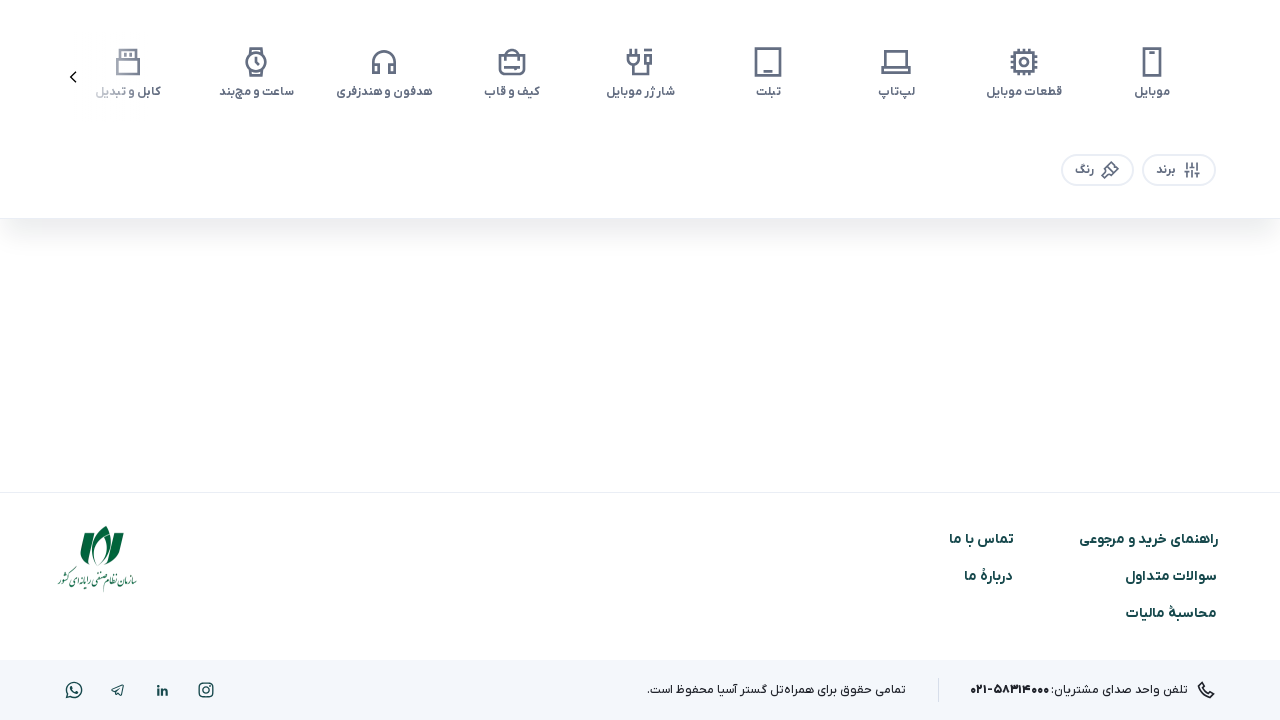

Retrieved new scroll height for game console category
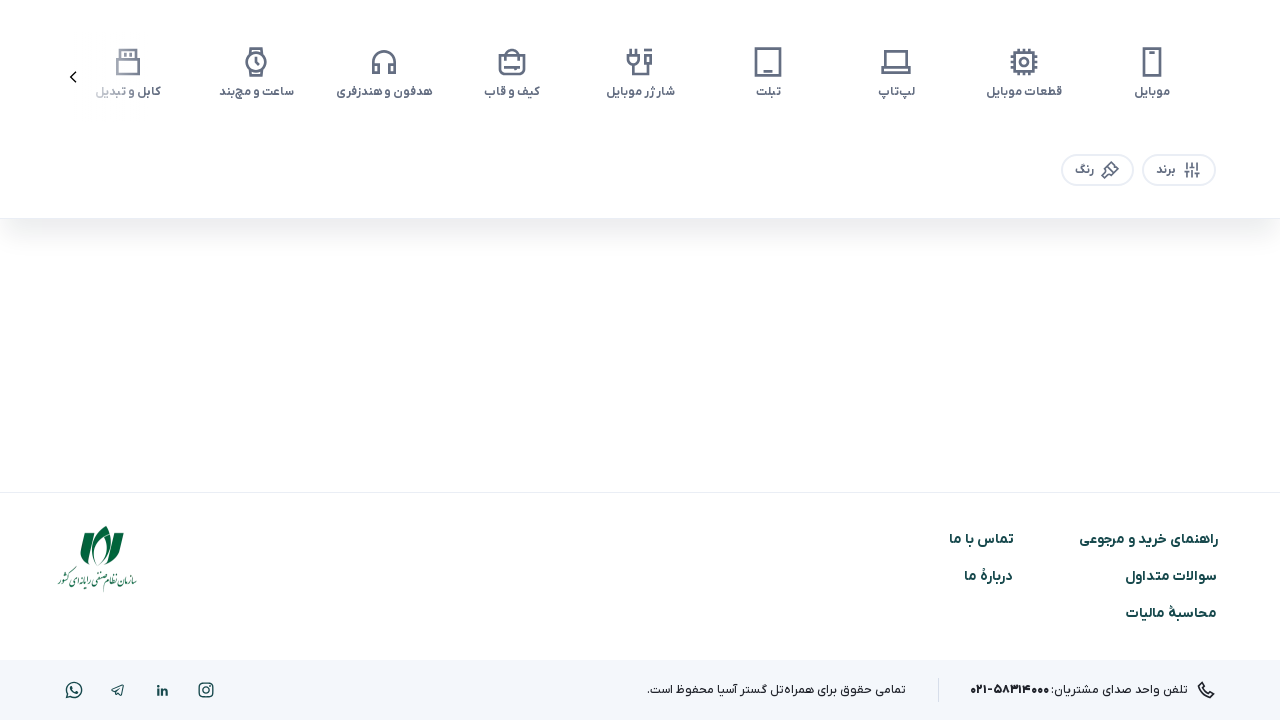

Finished loading all game console category products
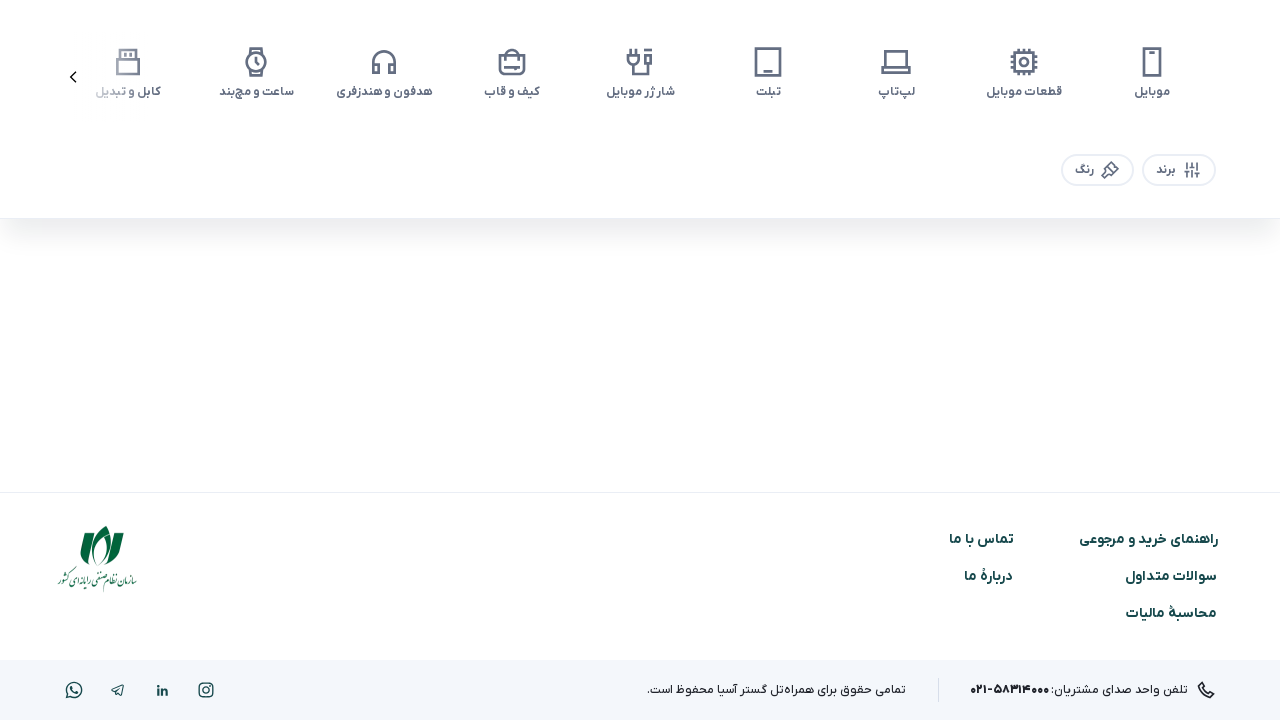

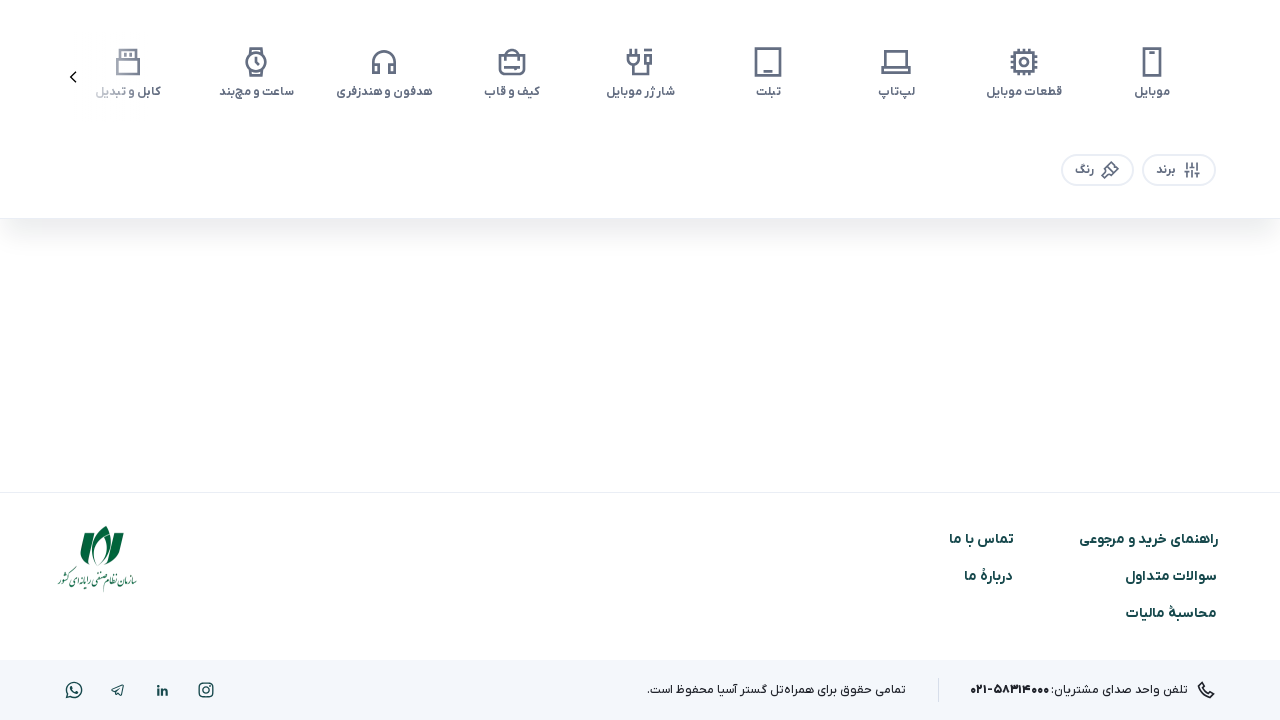